Tests adding multiple employees to an employee manager application by iterating through an array of employee data and filling in name, phone, and title fields for each employee.

Starting URL: https://devmountain-qa.github.io/employee-manager/1.2_Version/index.html

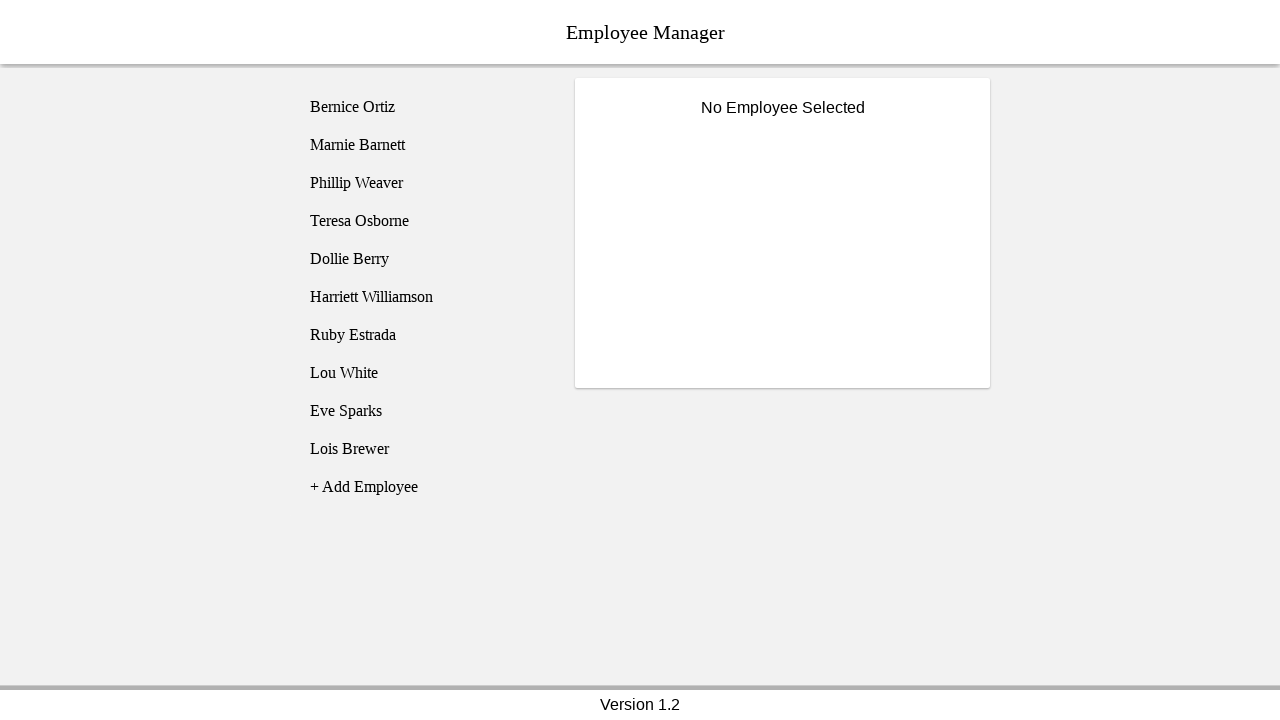

Clicked add employee button at (425, 487) on [name='addEmployee']
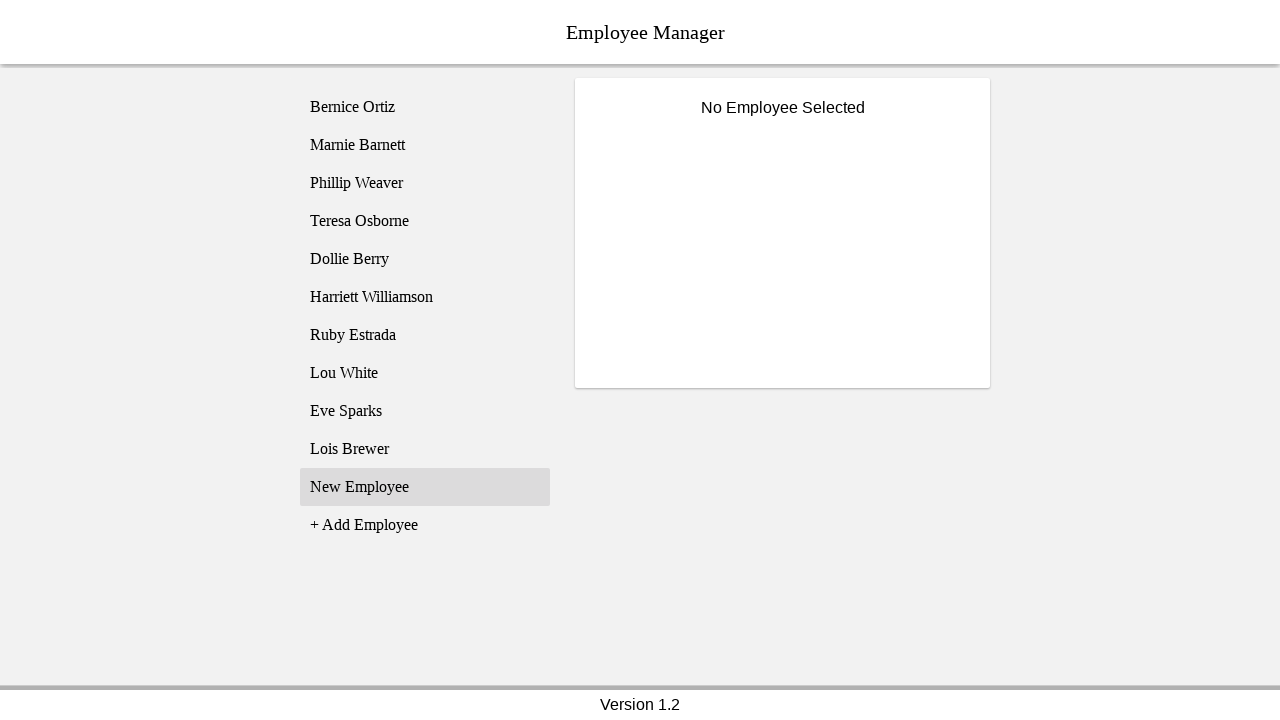

Clicked on 'New Employee' in the list at (425, 487) on xpath=//li[text()='New Employee']
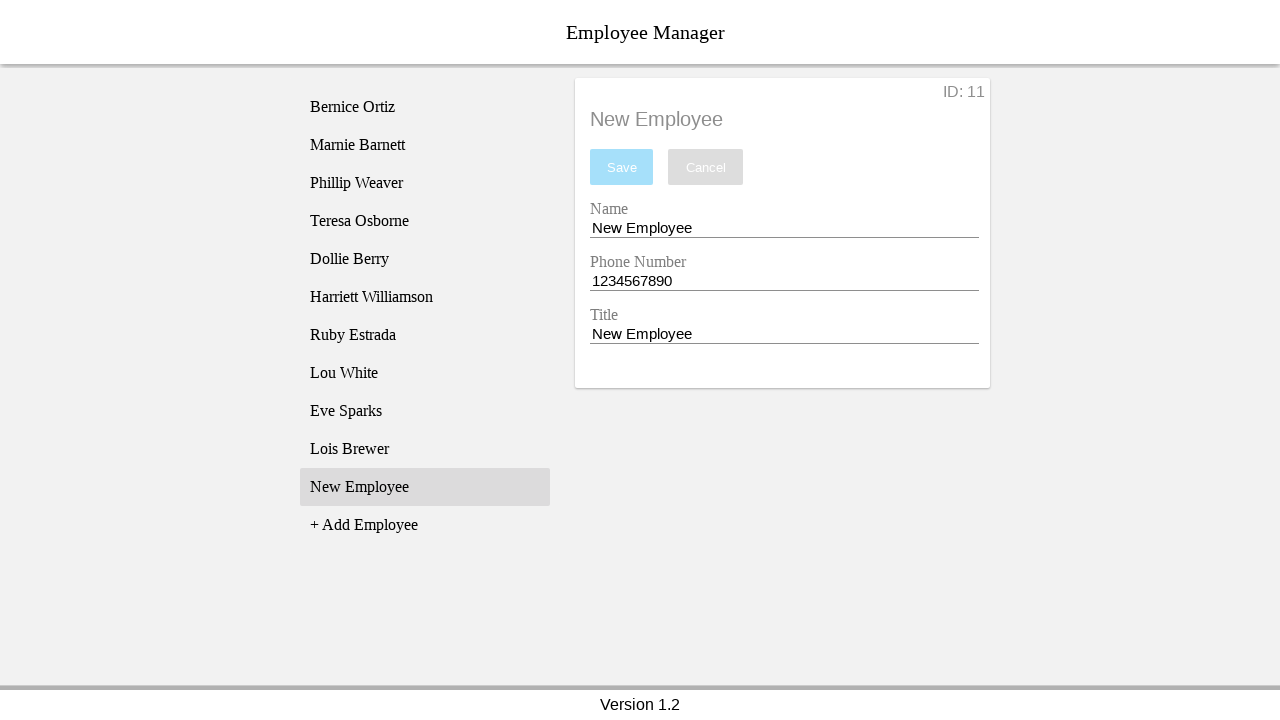

Clicked on name entry field at (784, 228) on [name='nameEntry']
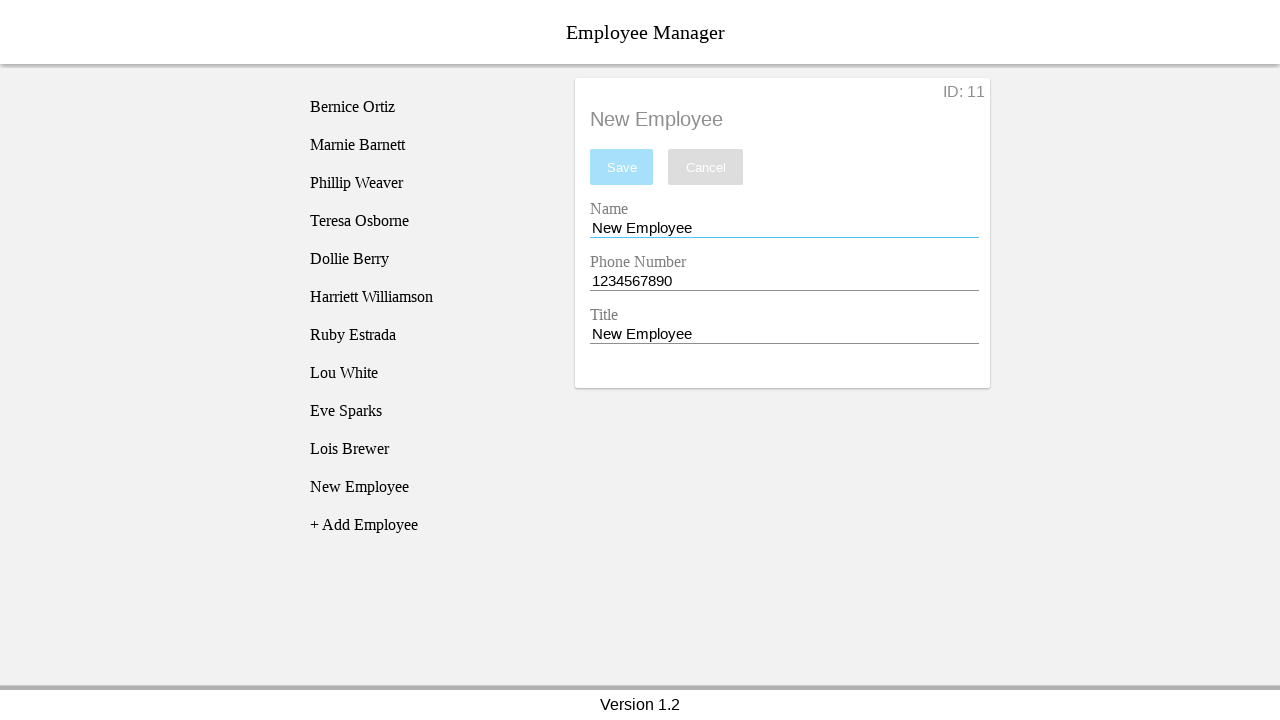

Filled name field with 'Blossom' on [name='nameEntry']
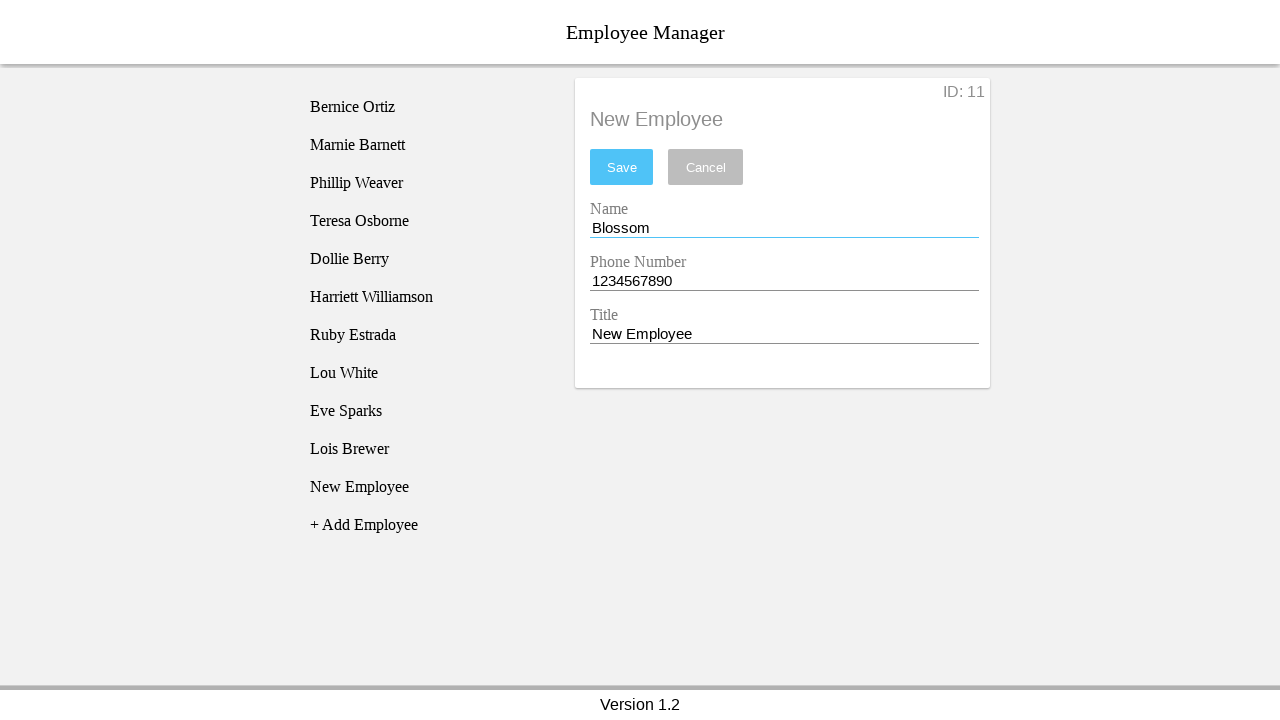

Clicked on phone entry field at (784, 281) on [name='phoneEntry']
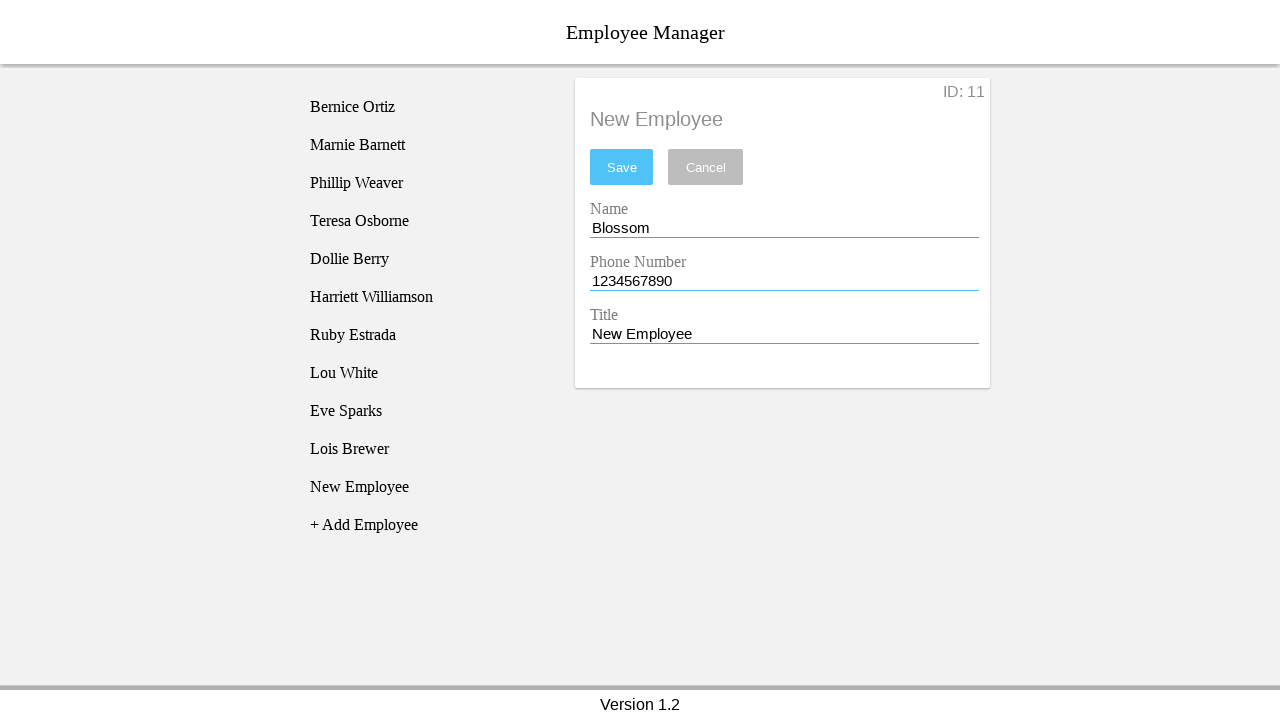

Filled phone field with '1234890984' on [name='phoneEntry']
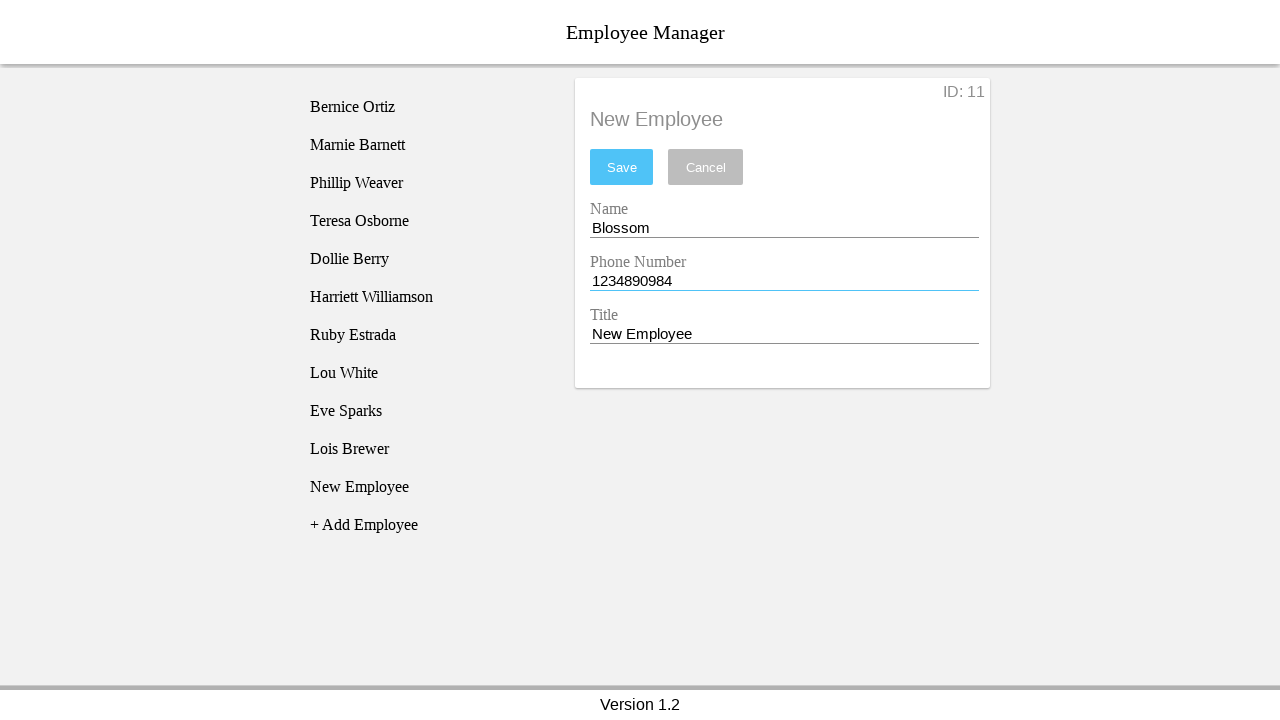

Clicked on title entry field at (784, 334) on [name='titleEntry']
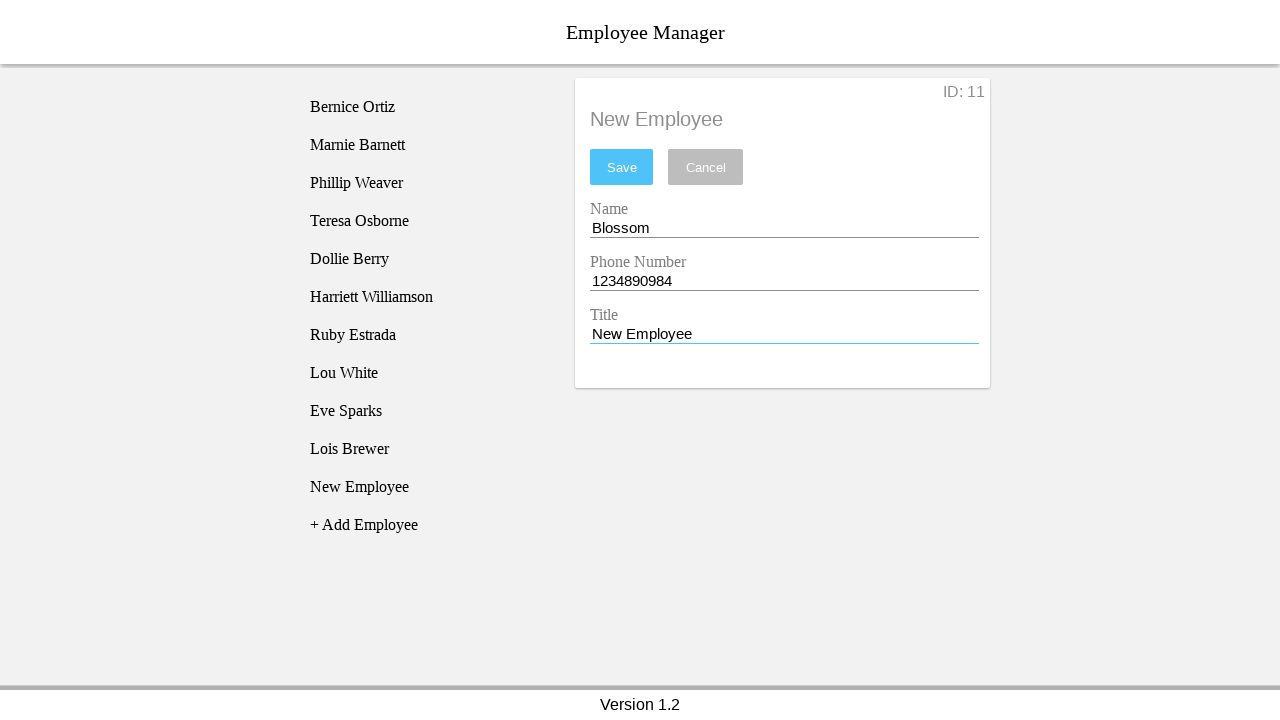

Filled title field with 'Power Puff Girl' on [name='titleEntry']
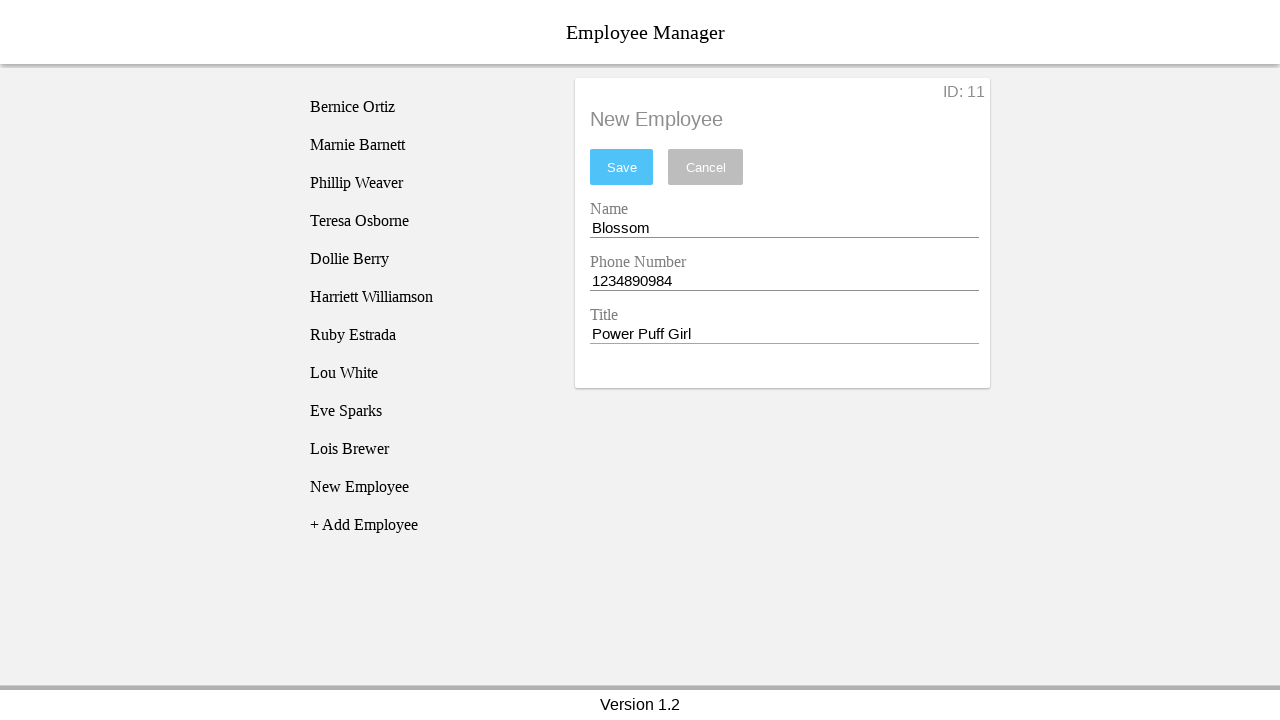

Clicked save button to save employee 'Blossom' at (622, 167) on [name='save']
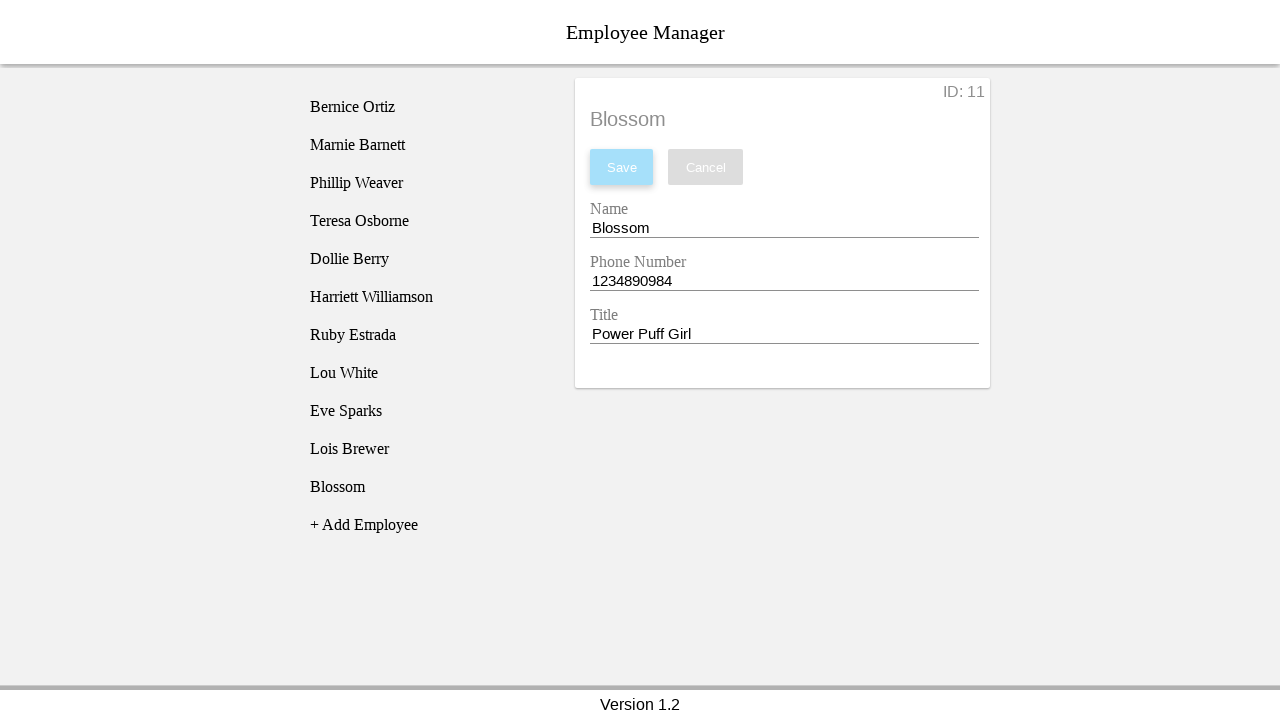

Clicked add employee button at (425, 525) on [name='addEmployee']
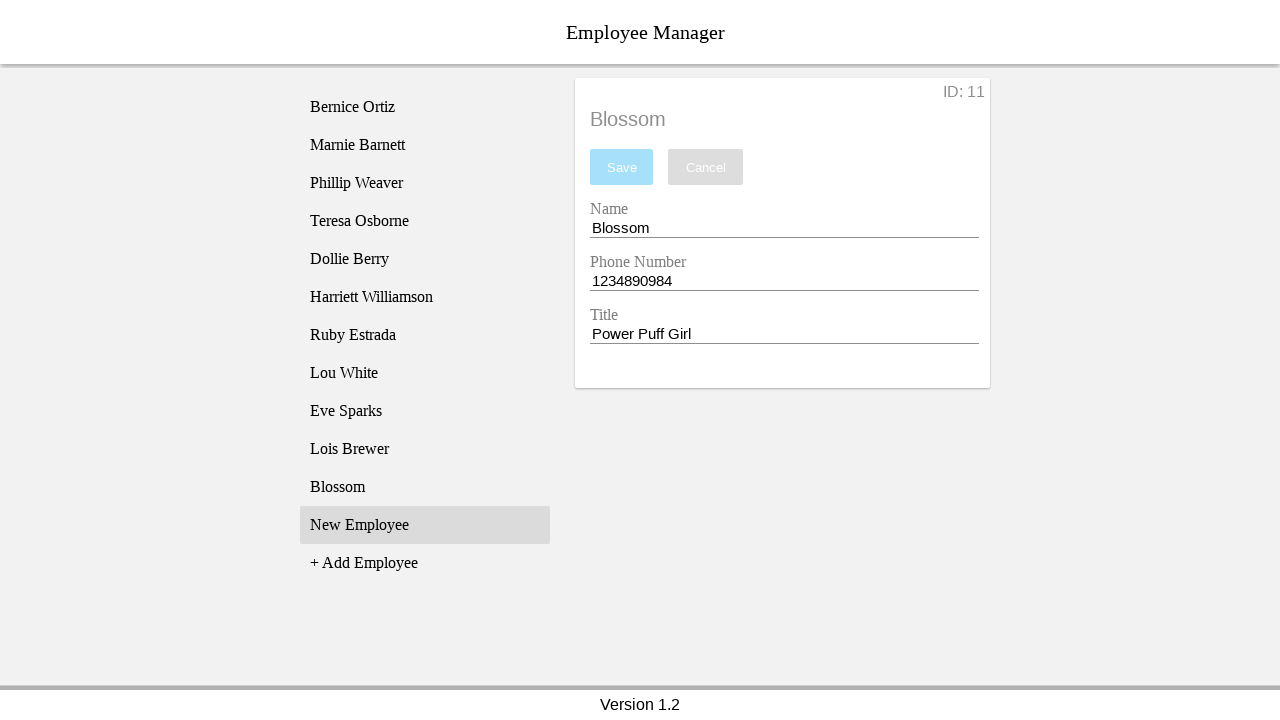

Clicked on 'New Employee' in the list at (425, 525) on xpath=//li[text()='New Employee']
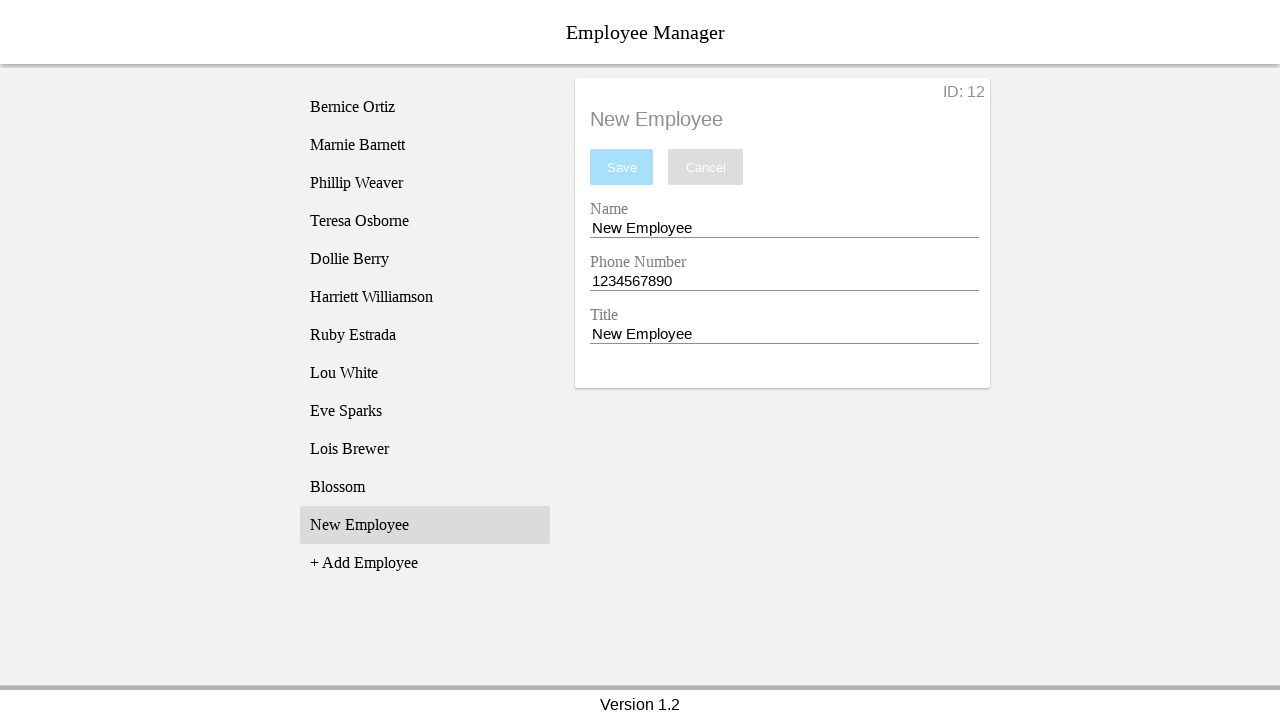

Clicked on name entry field at (784, 228) on [name='nameEntry']
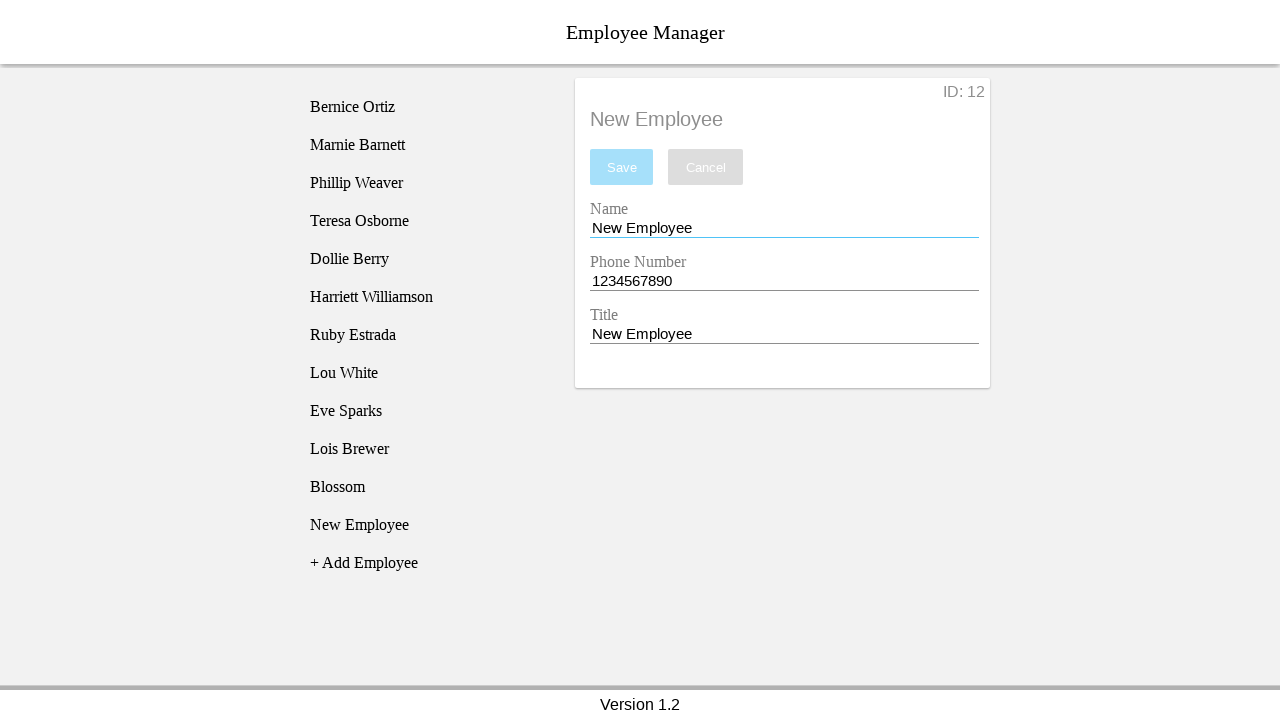

Filled name field with 'Buttercup' on [name='nameEntry']
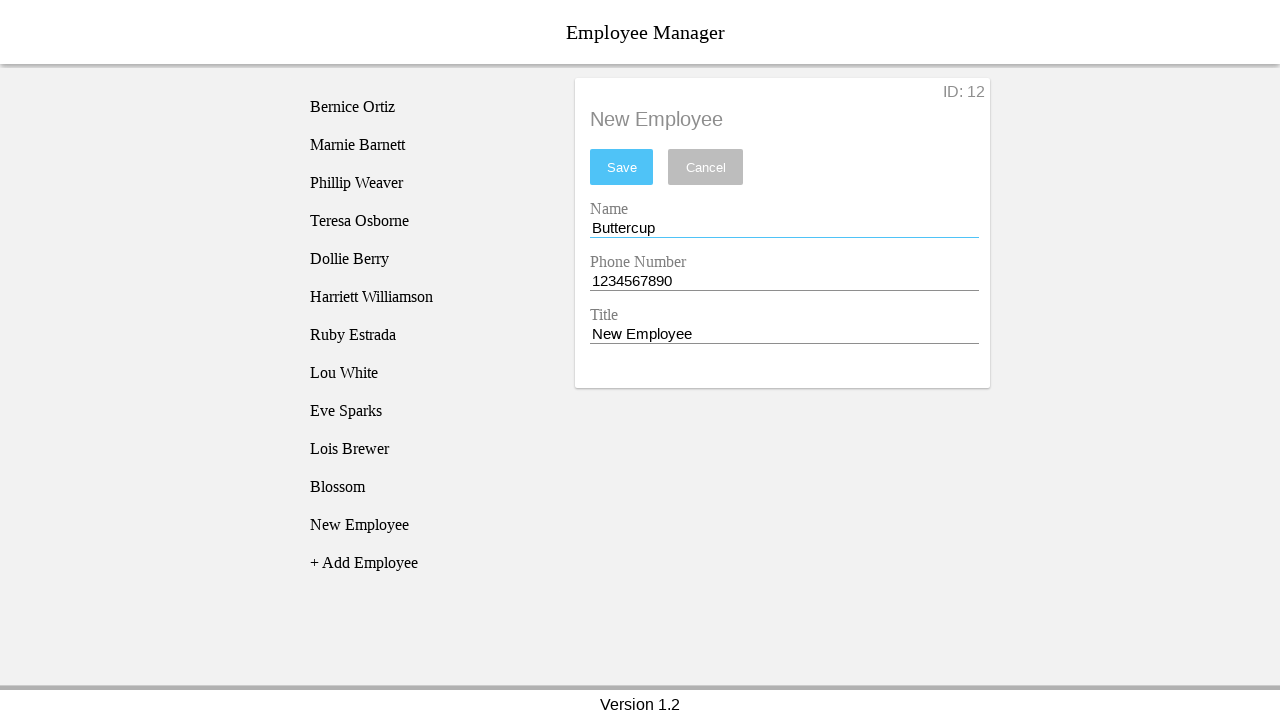

Clicked on phone entry field at (784, 281) on [name='phoneEntry']
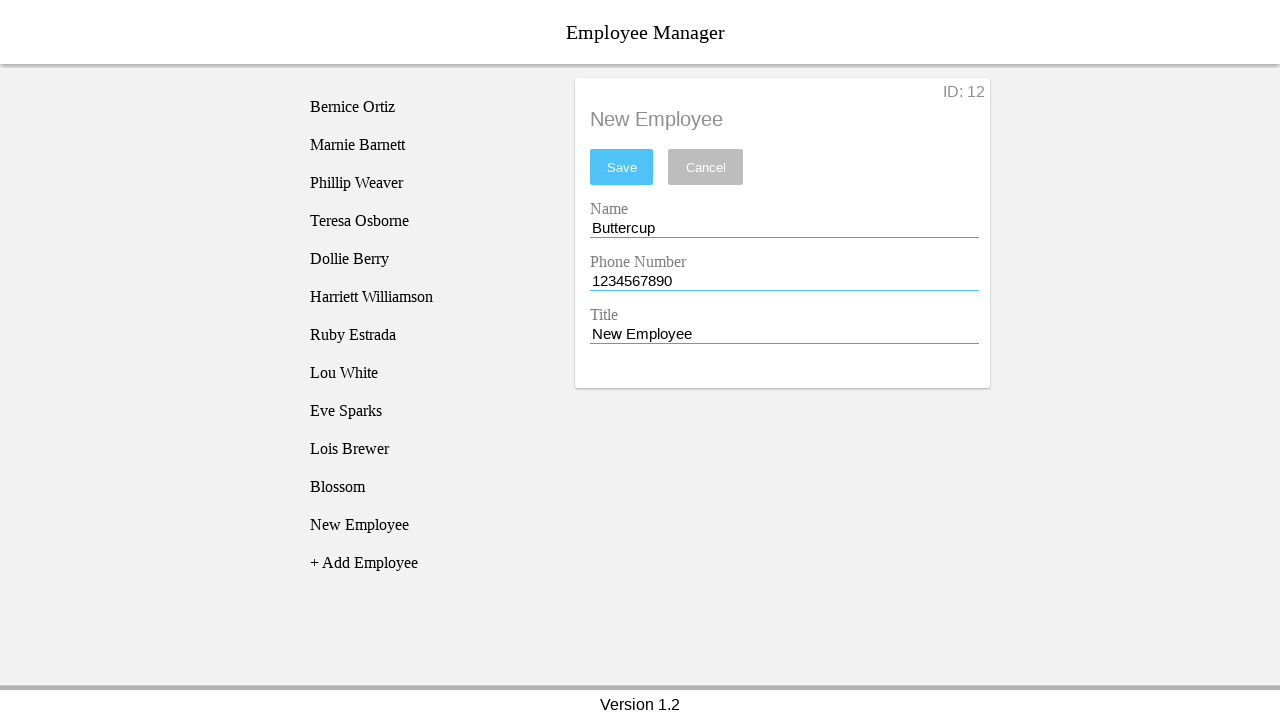

Filled phone field with '1234890984' on [name='phoneEntry']
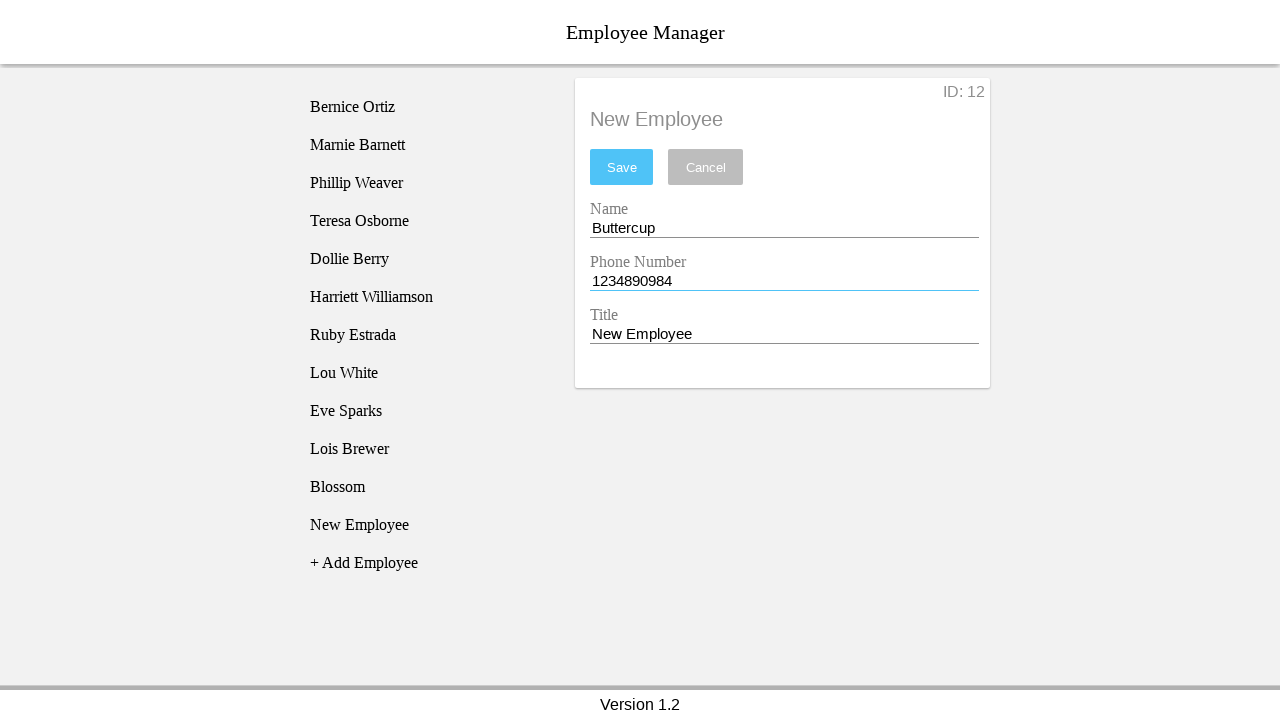

Clicked on title entry field at (784, 334) on [name='titleEntry']
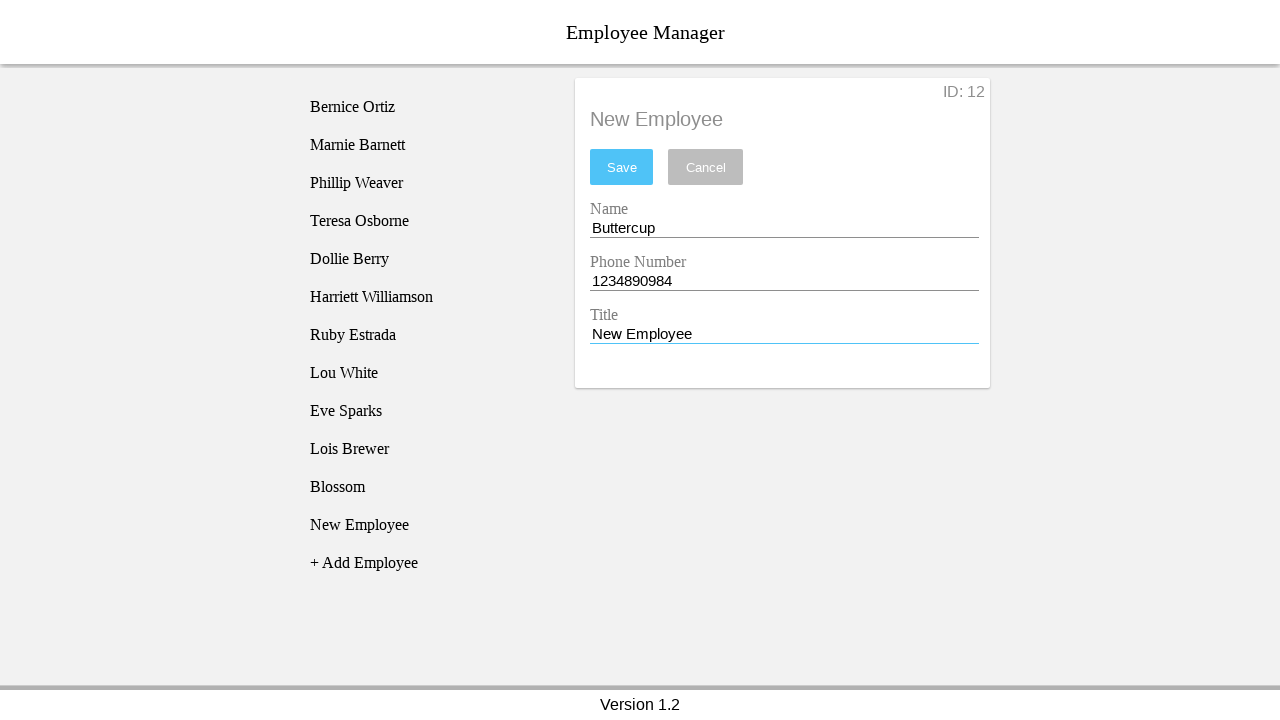

Filled title field with 'Power Puff Girl' on [name='titleEntry']
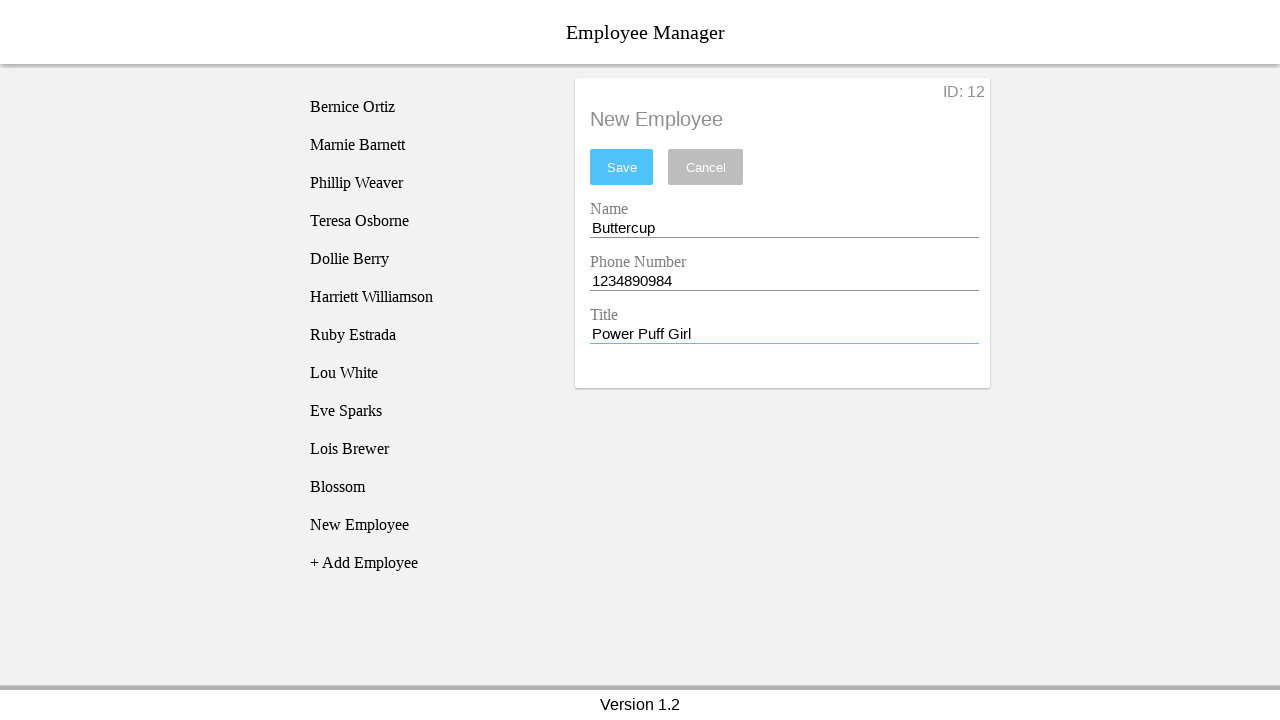

Clicked save button to save employee 'Buttercup' at (622, 167) on [name='save']
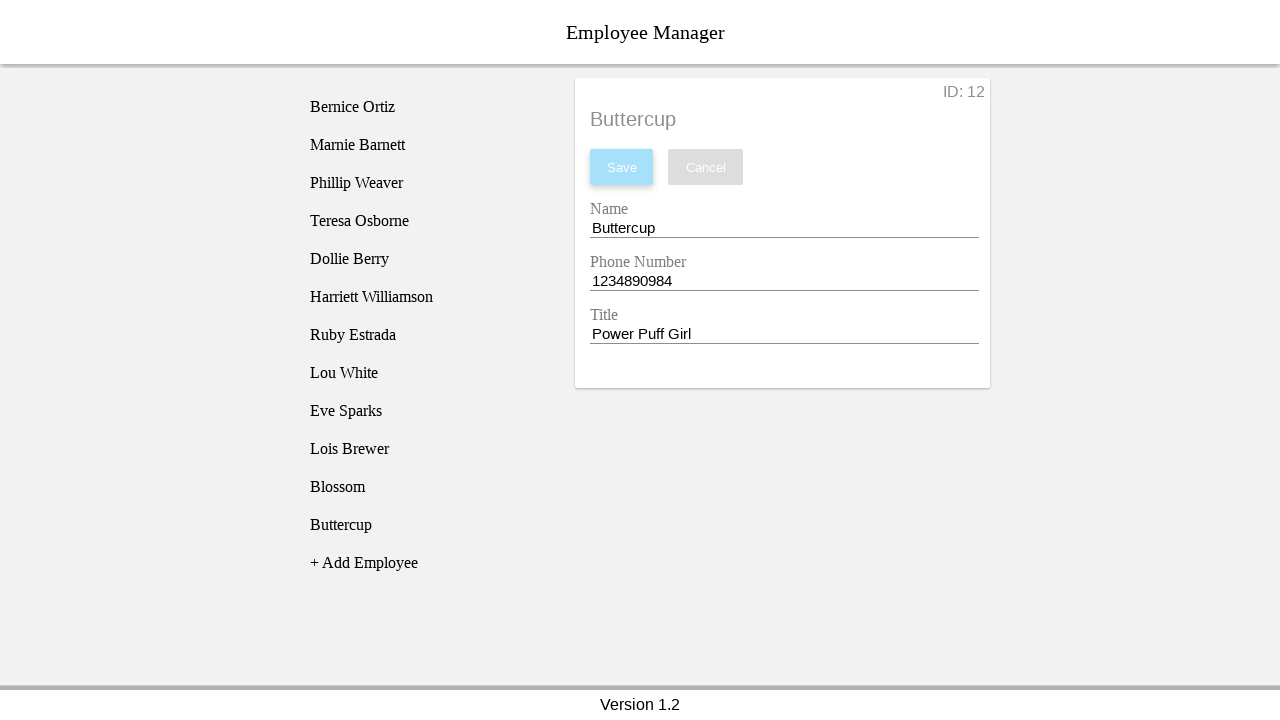

Clicked add employee button at (425, 563) on [name='addEmployee']
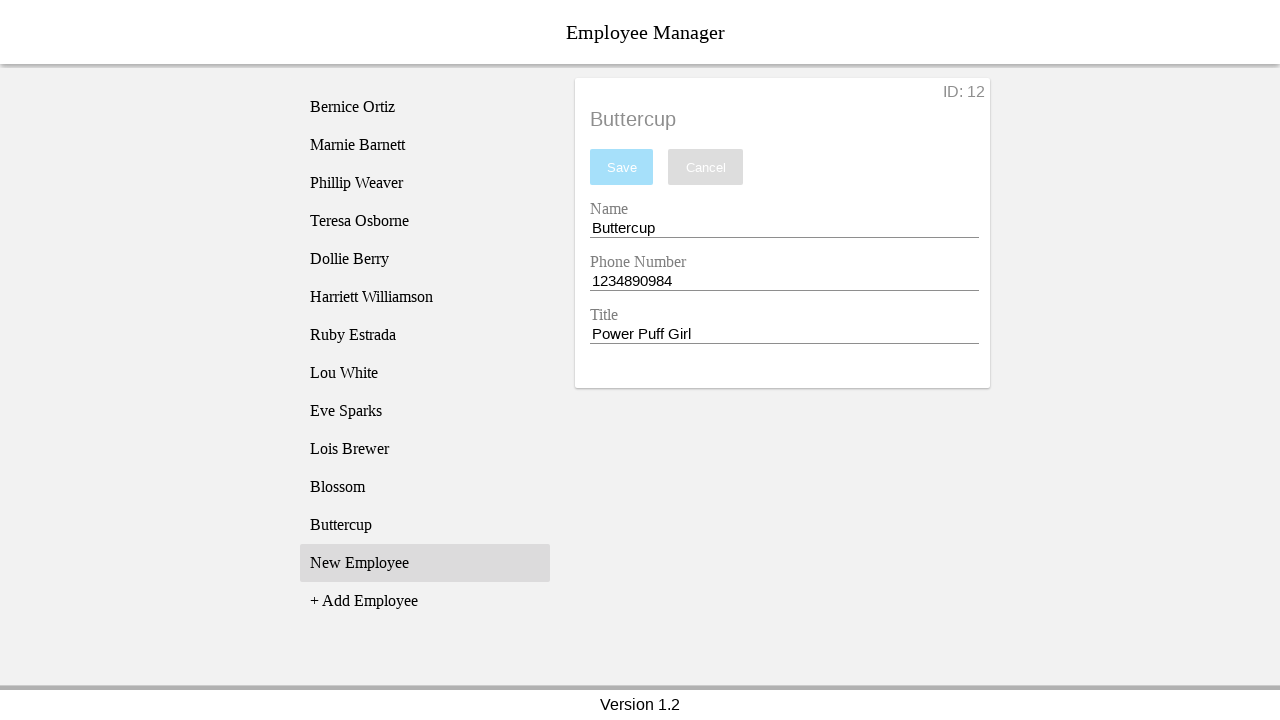

Clicked on 'New Employee' in the list at (425, 563) on xpath=//li[text()='New Employee']
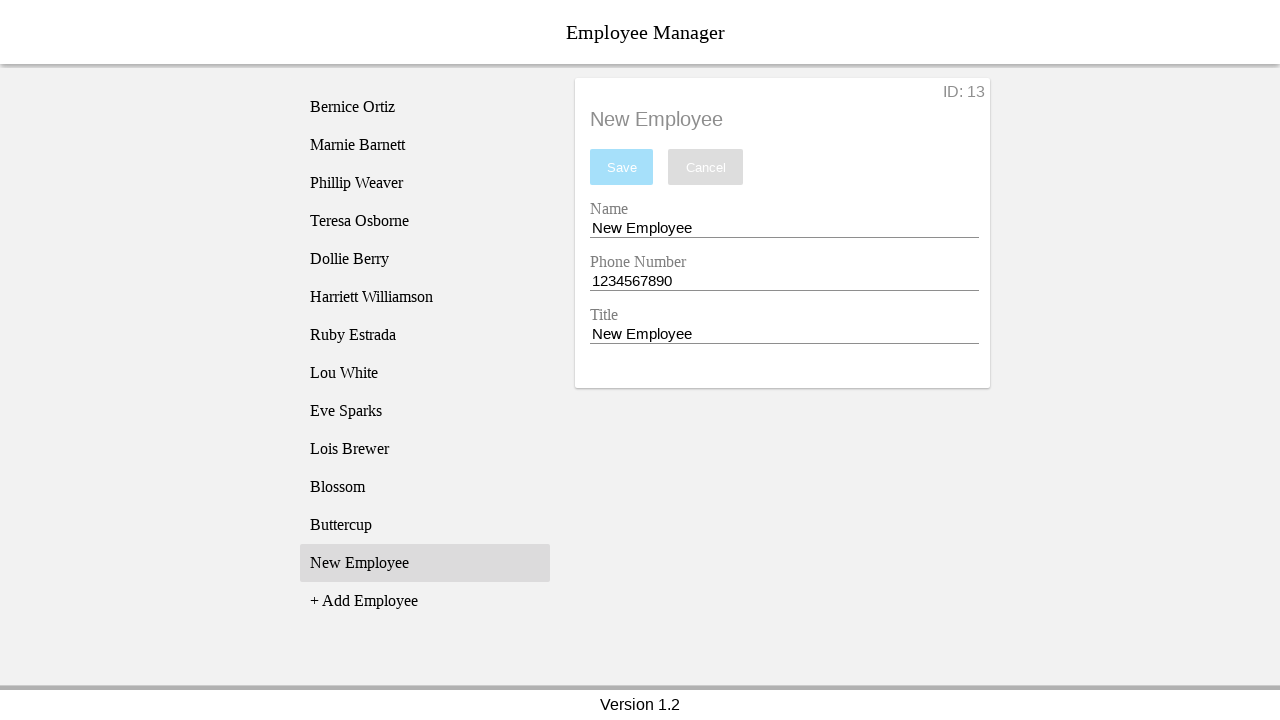

Clicked on name entry field at (784, 228) on [name='nameEntry']
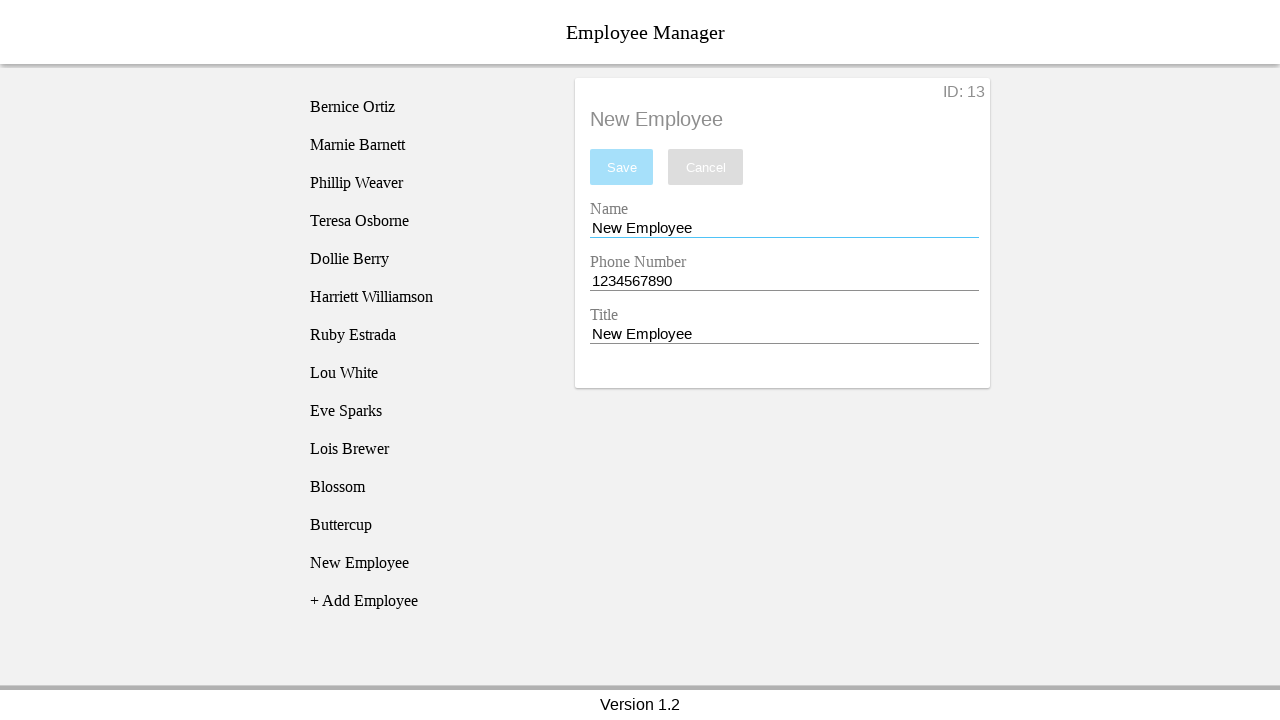

Filled name field with 'Bubbles' on [name='nameEntry']
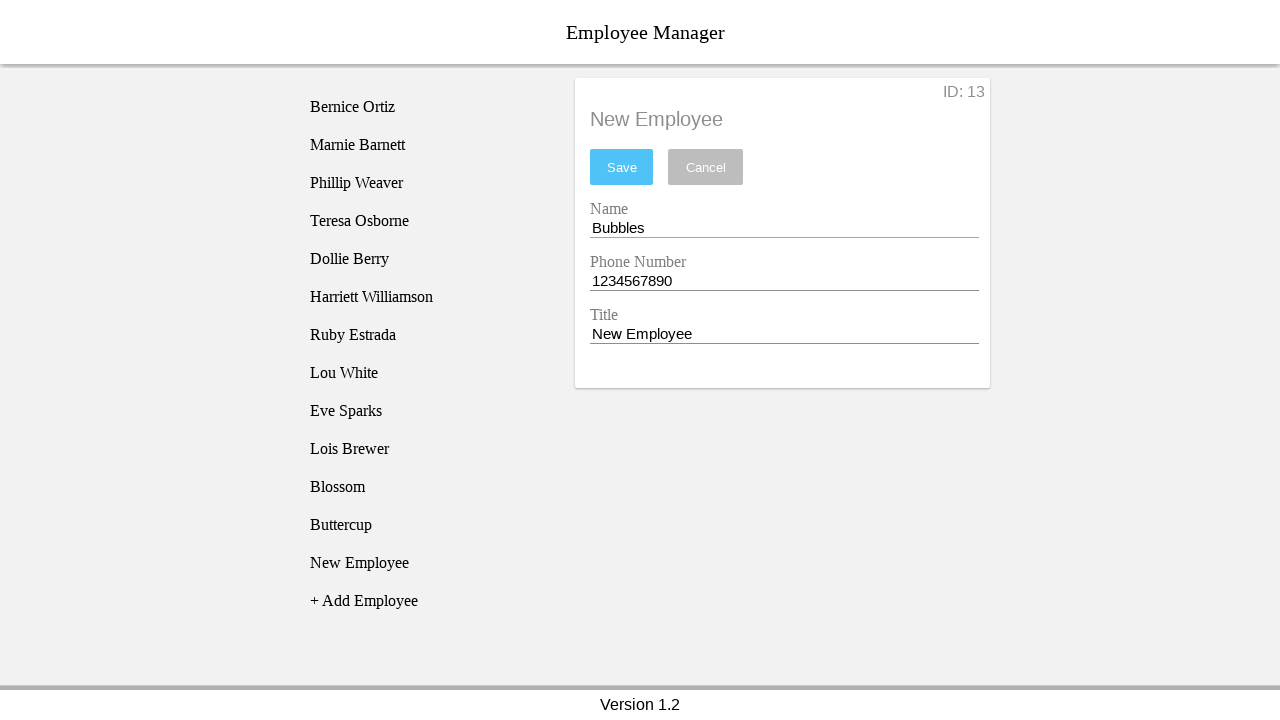

Clicked on phone entry field at (784, 281) on [name='phoneEntry']
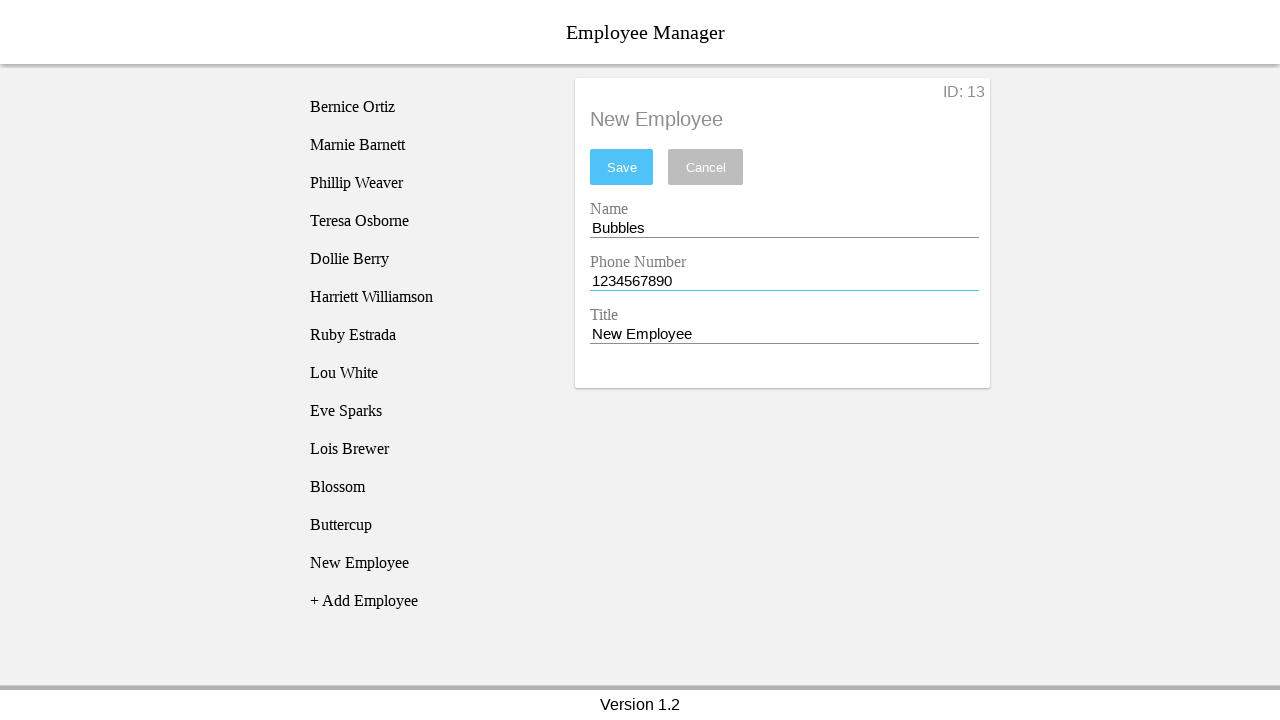

Filled phone field with '1234890984' on [name='phoneEntry']
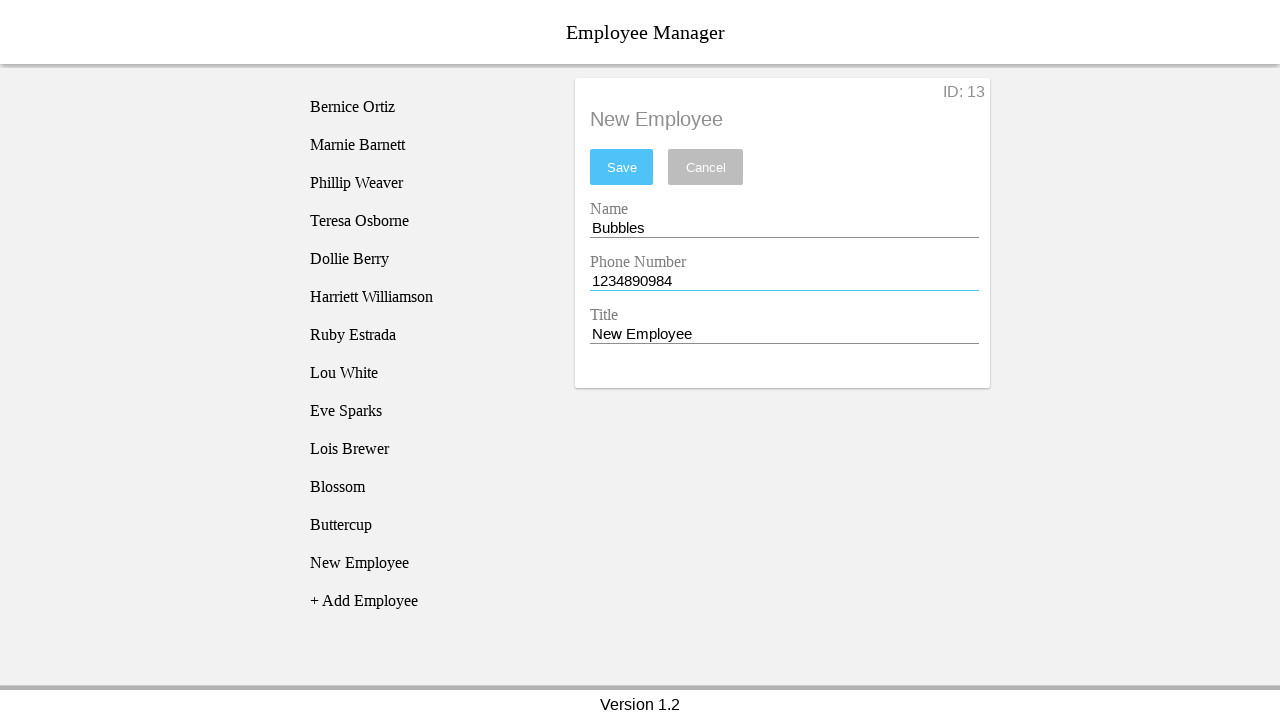

Clicked on title entry field at (784, 334) on [name='titleEntry']
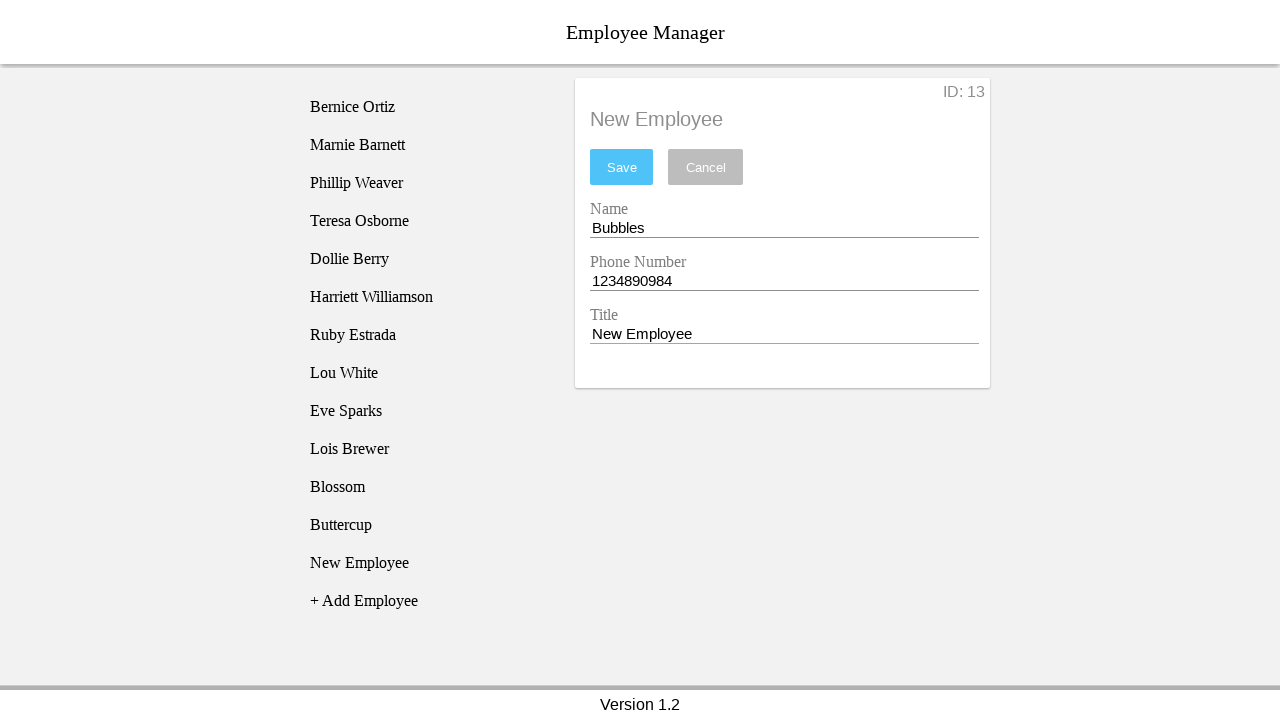

Filled title field with 'Power Puff Girl' on [name='titleEntry']
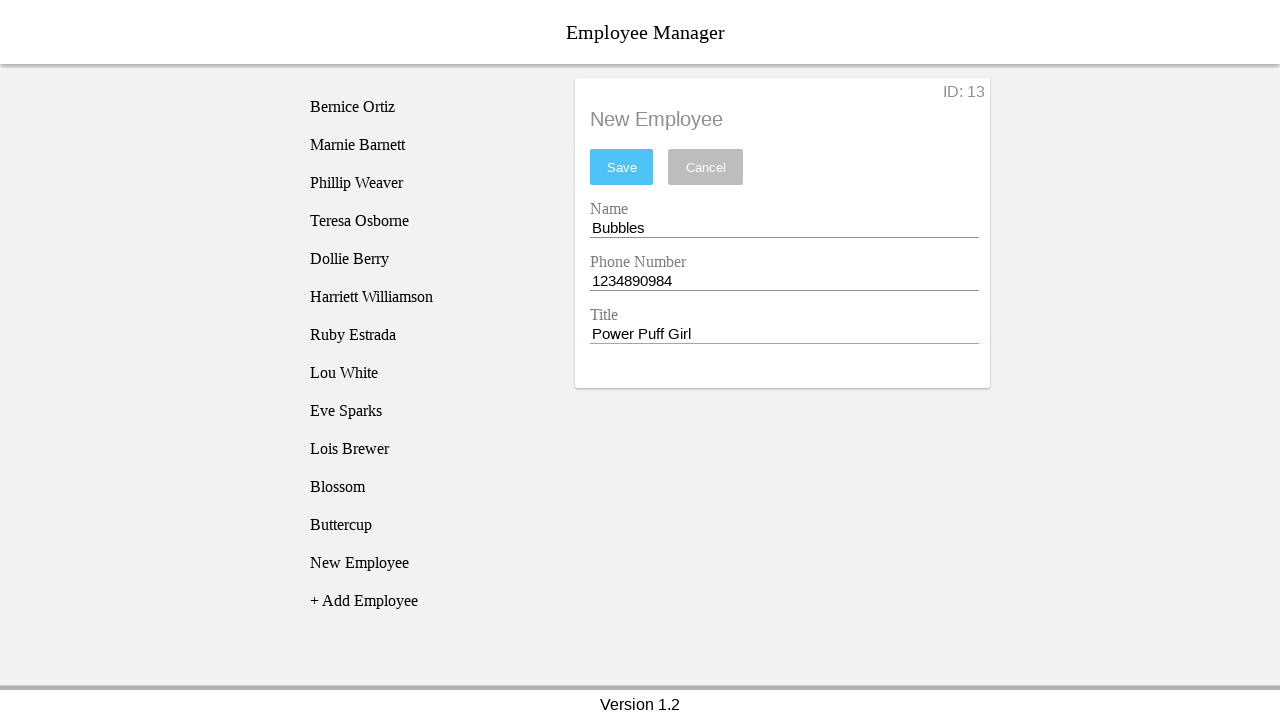

Clicked save button to save employee 'Bubbles' at (622, 167) on [name='save']
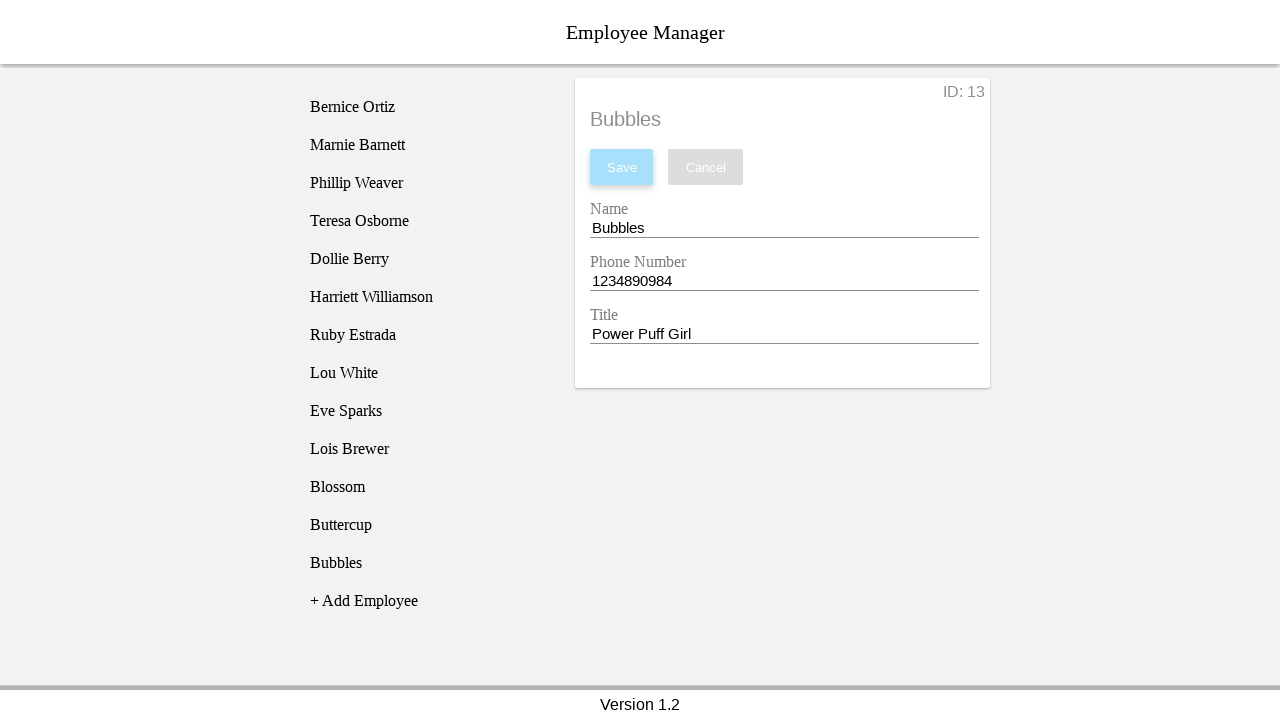

Clicked add employee button at (425, 601) on [name='addEmployee']
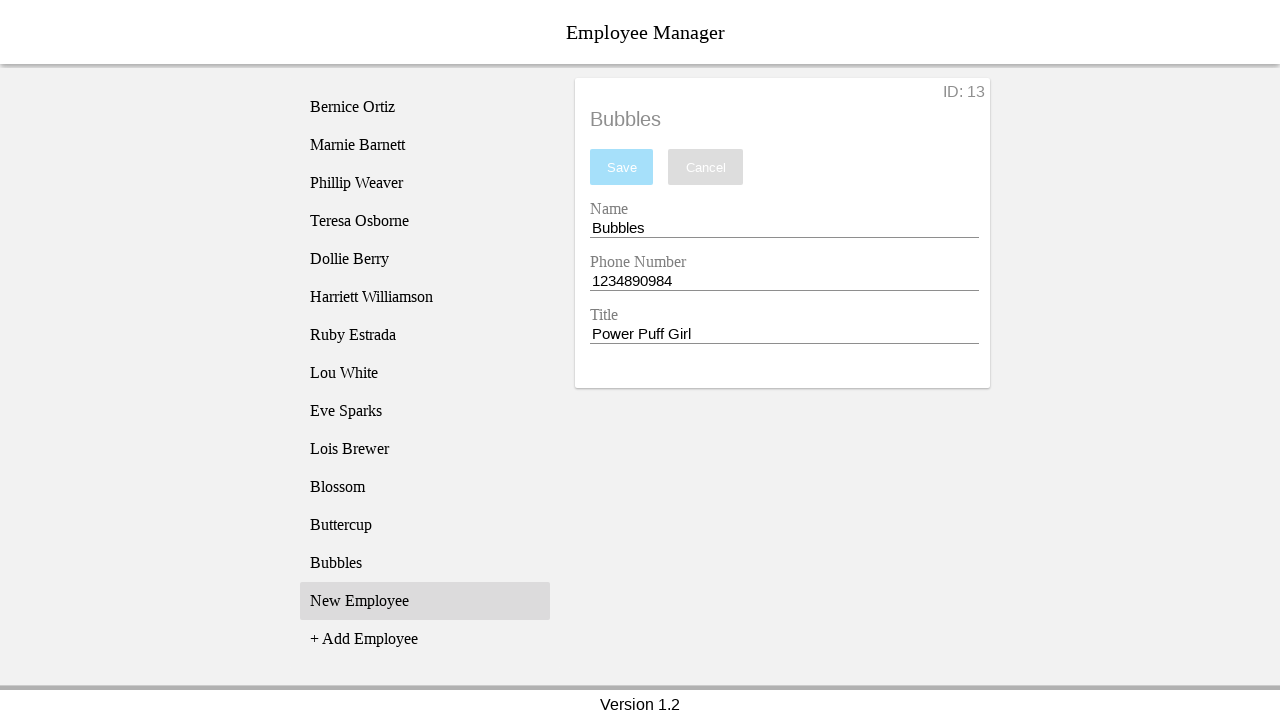

Clicked on 'New Employee' in the list at (425, 601) on xpath=//li[text()='New Employee']
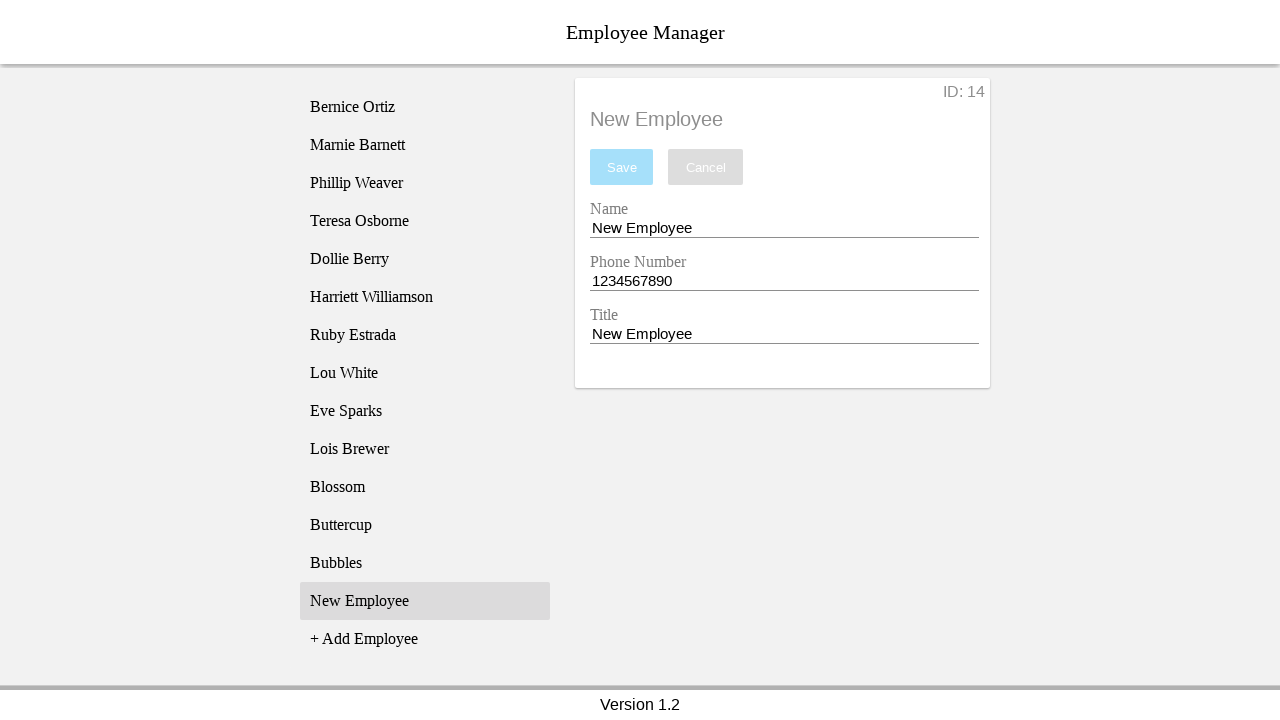

Clicked on name entry field at (784, 228) on [name='nameEntry']
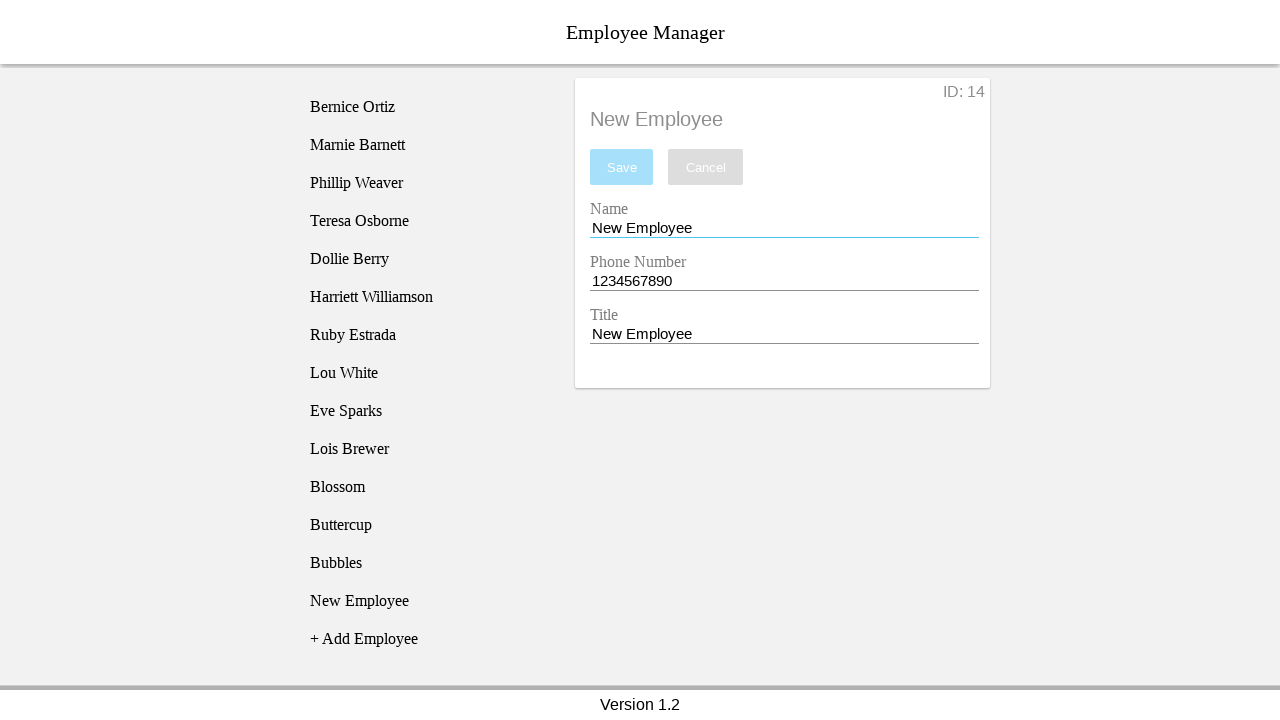

Filled name field with 'Miss Sara Bellum' on [name='nameEntry']
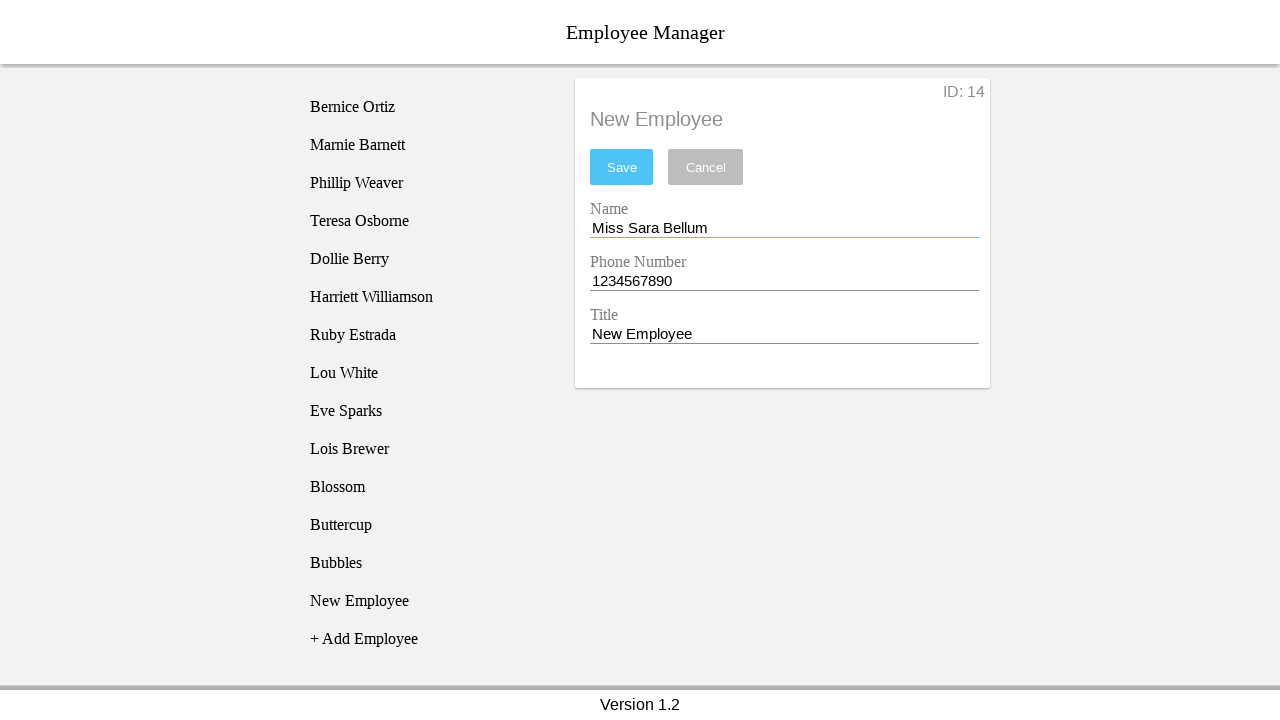

Clicked on phone entry field at (784, 281) on [name='phoneEntry']
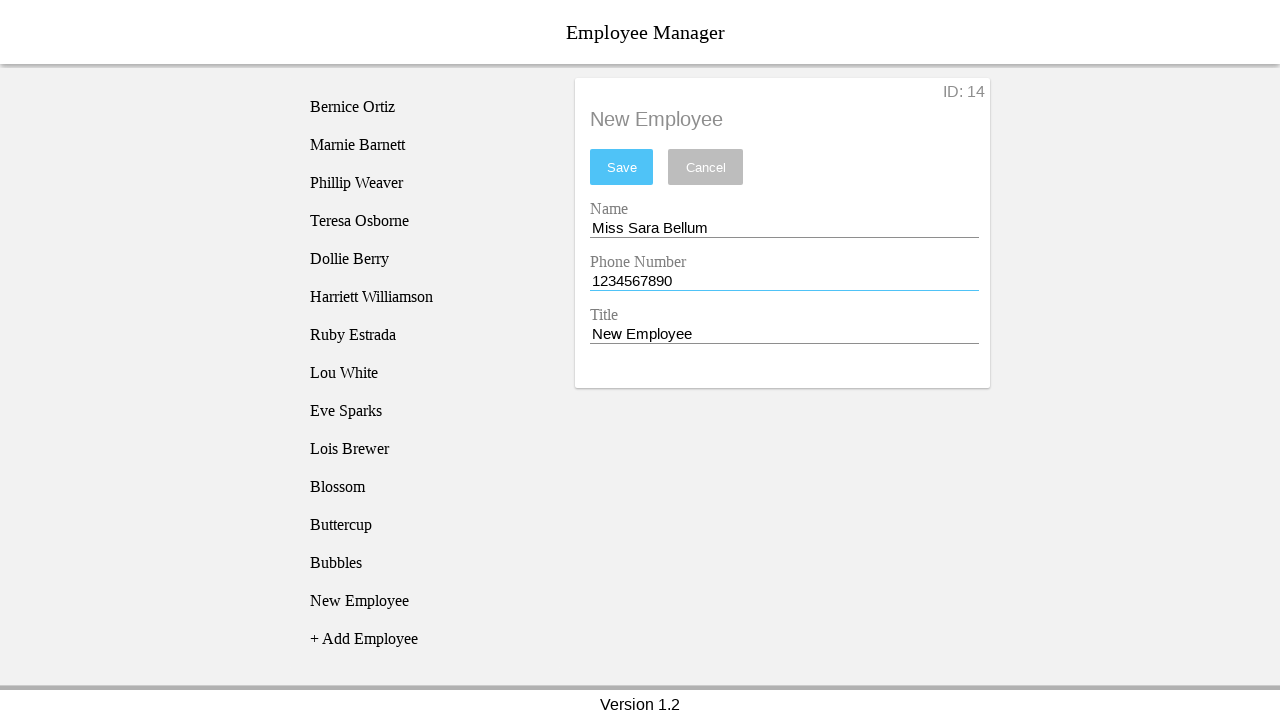

Filled phone field with '7987987890' on [name='phoneEntry']
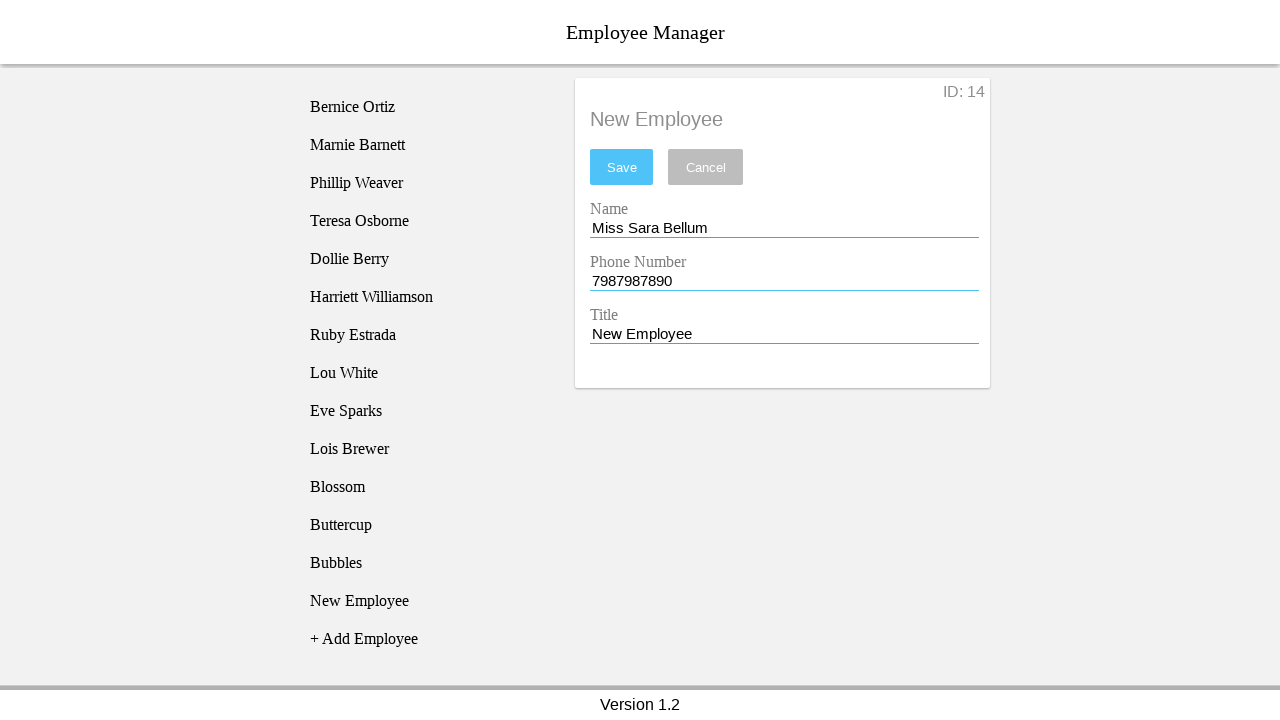

Clicked on title entry field at (784, 334) on [name='titleEntry']
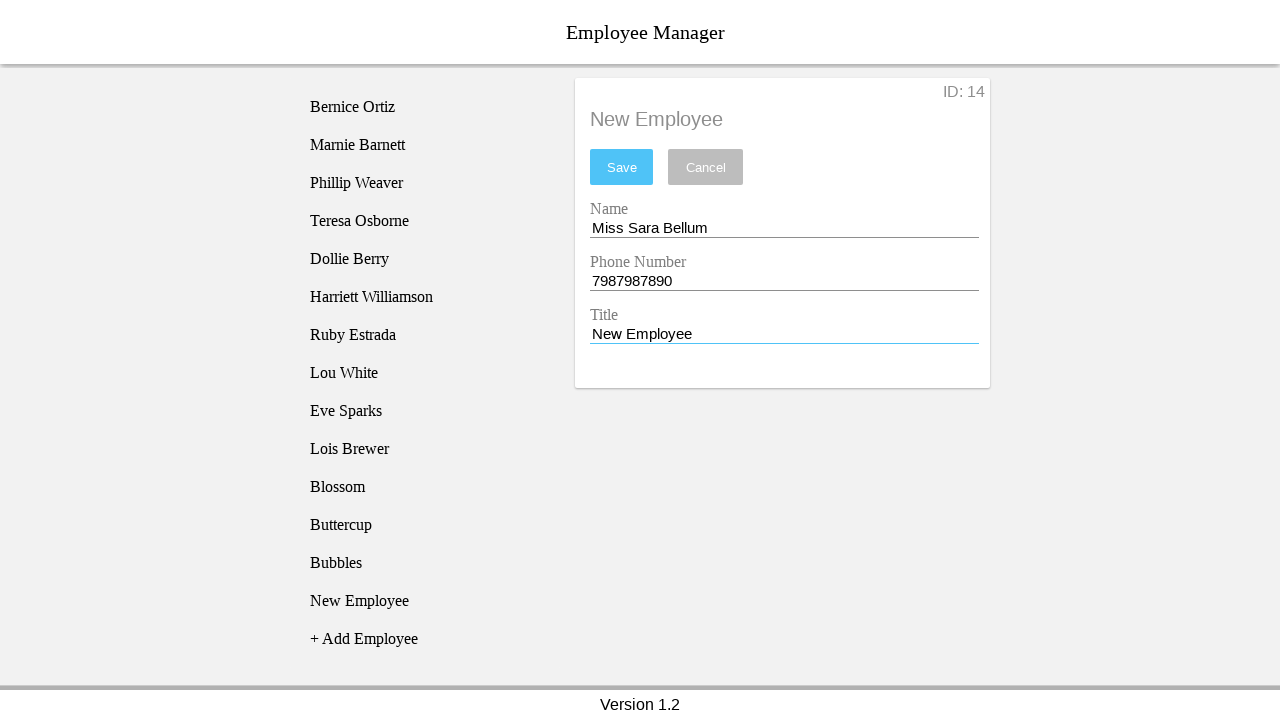

Filled title field with 'Secretary' on [name='titleEntry']
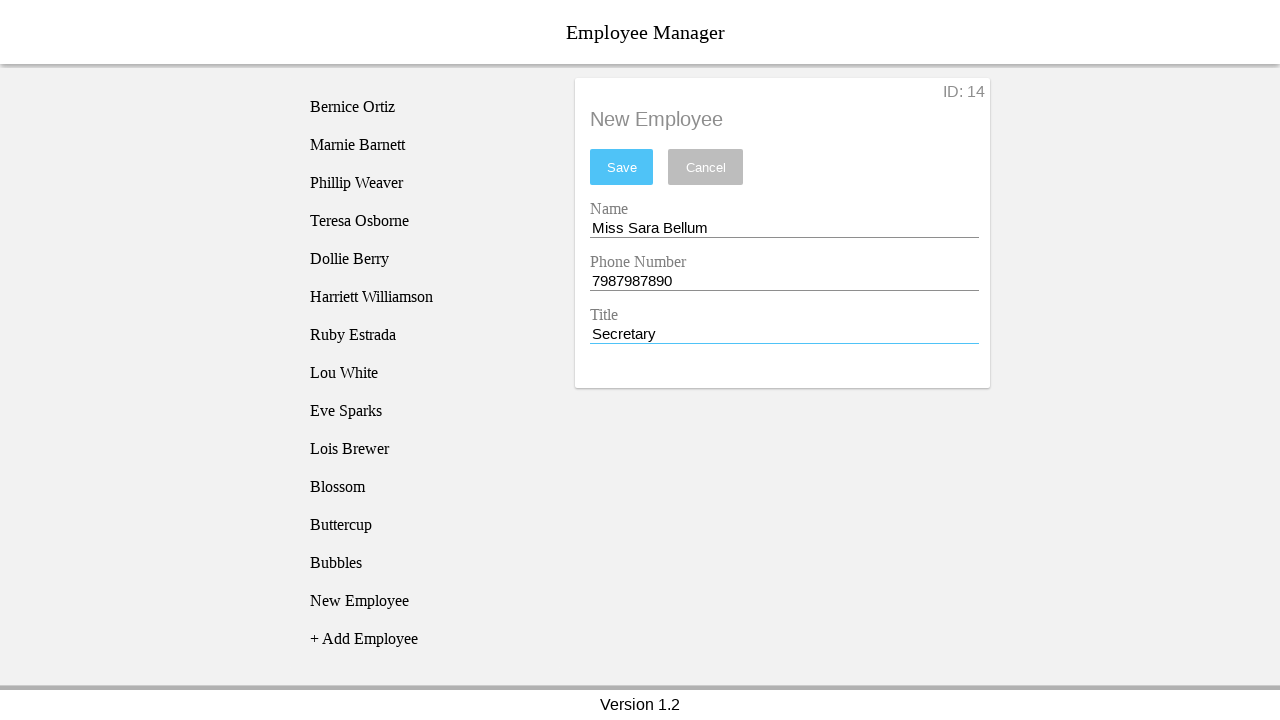

Clicked save button to save employee 'Miss Sara Bellum' at (622, 167) on [name='save']
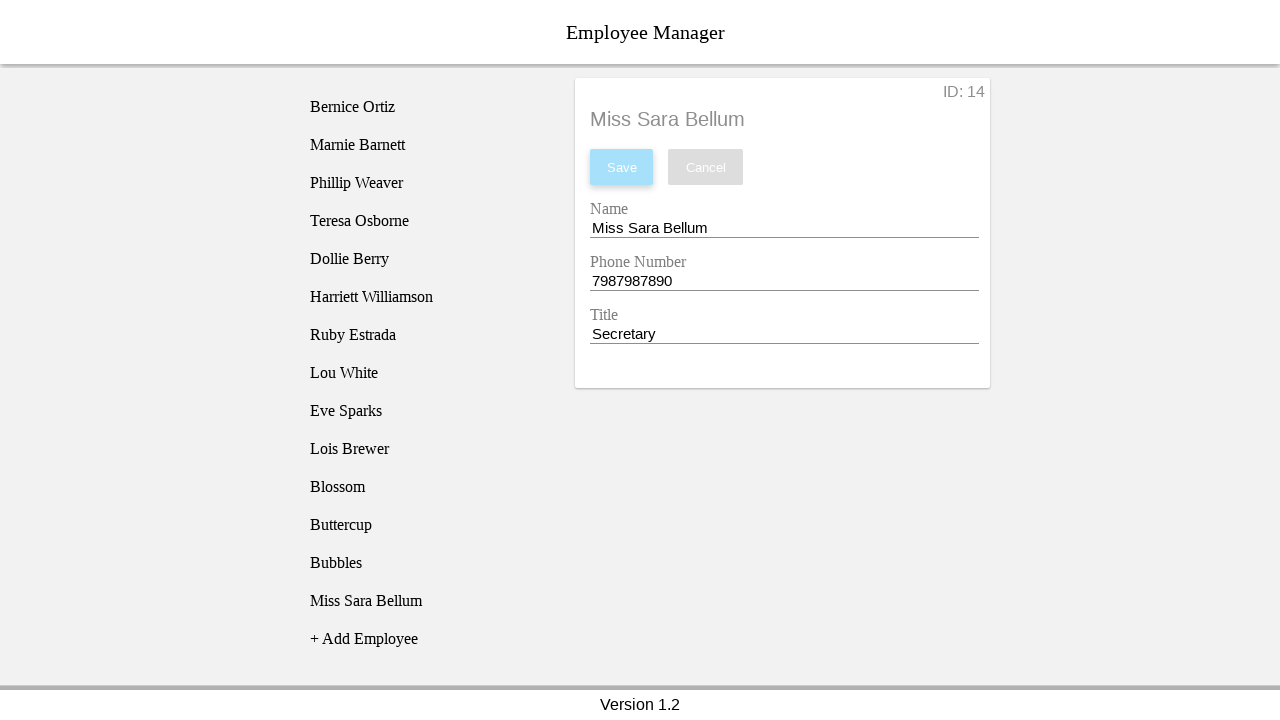

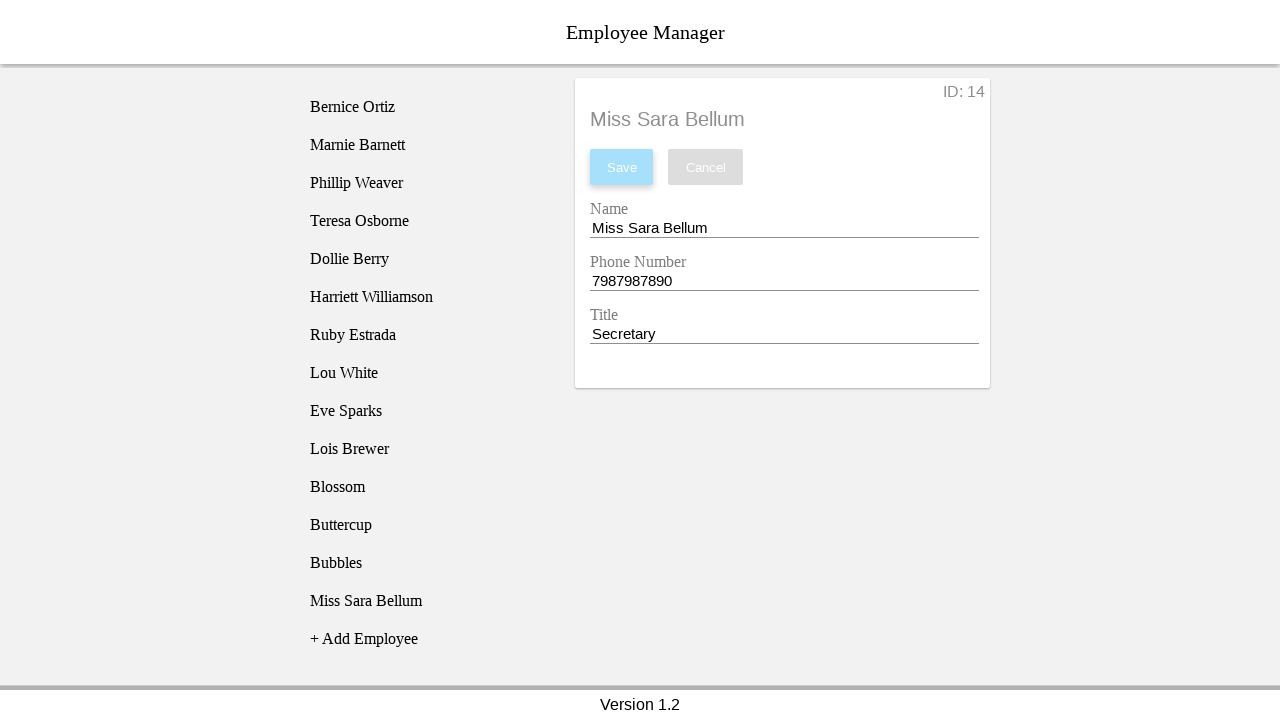